Tests state dropdown selection by selecting California and printing all available states

Starting URL: https://testcenter.techproeducation.com/index.php?page=dropdown

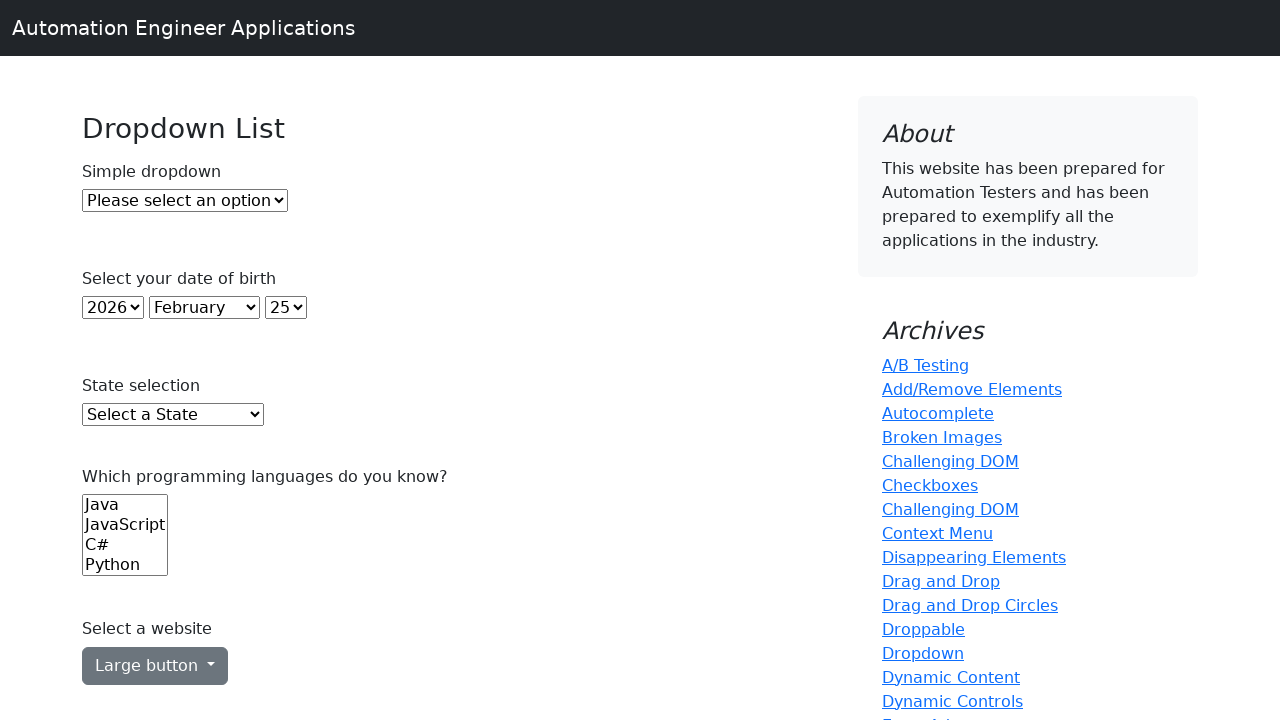

Navigated to dropdown test page
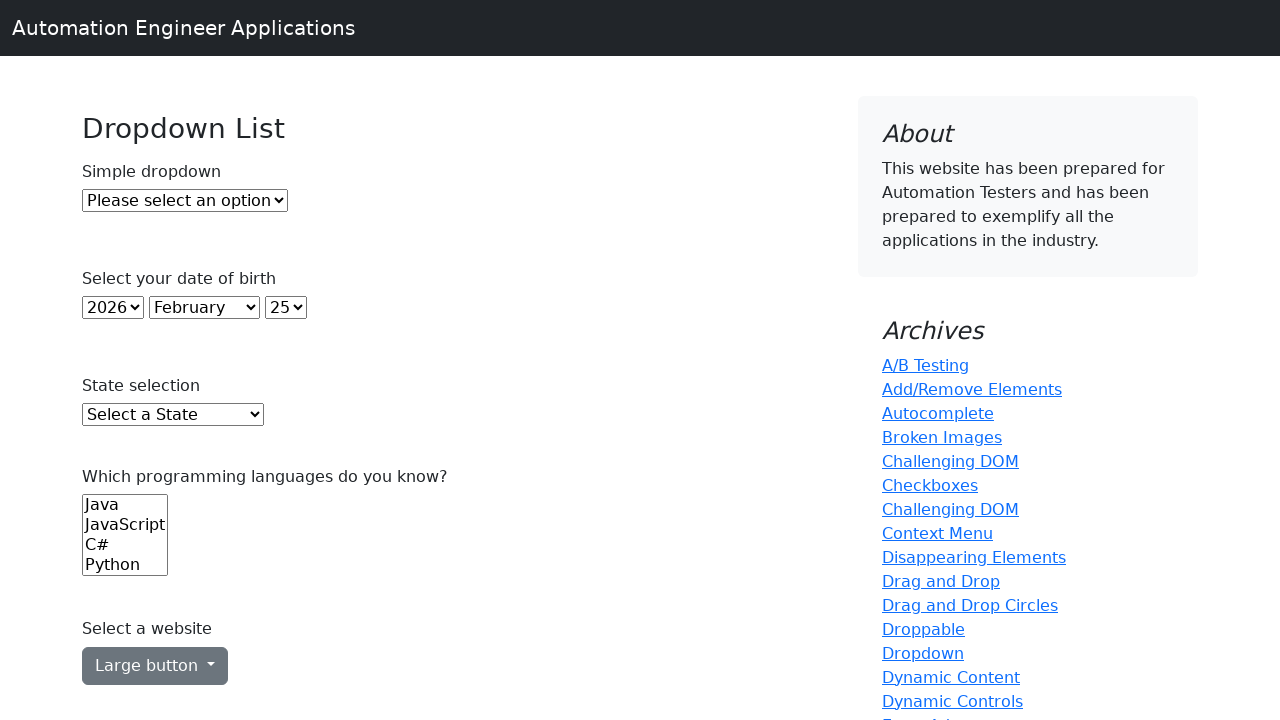

Selected California from state dropdown on #state
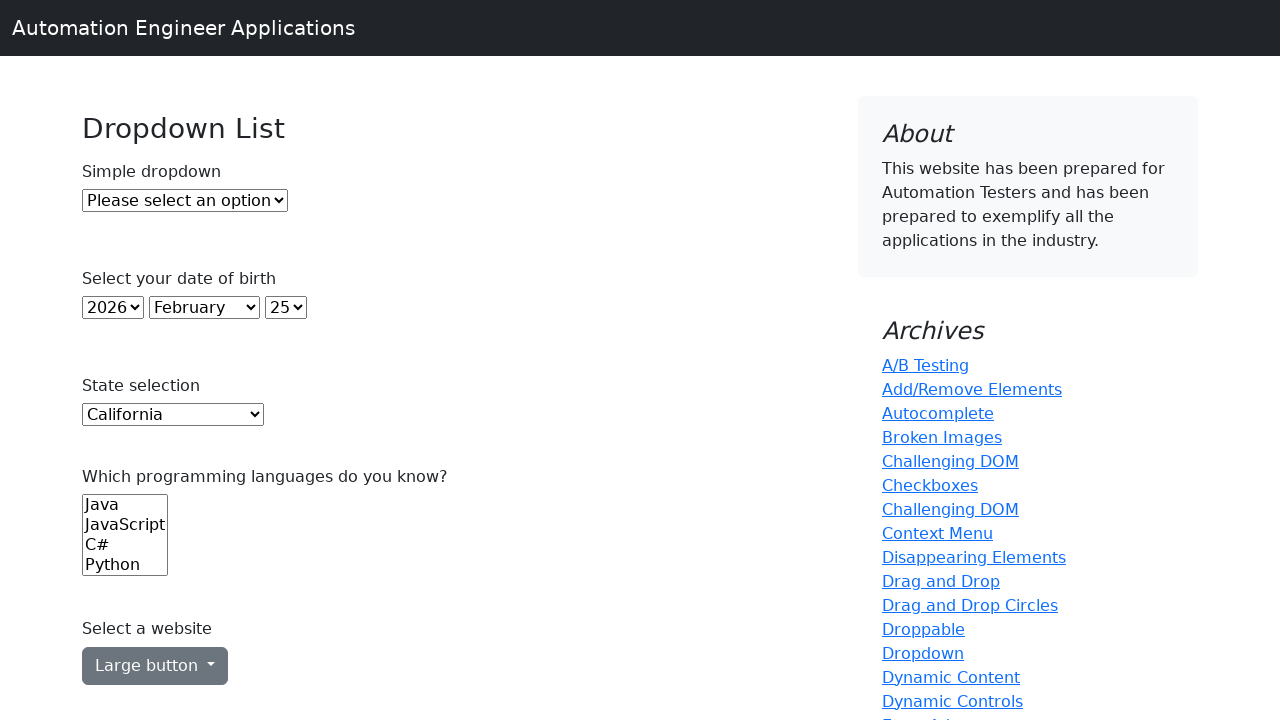

Retrieved all state options from dropdown
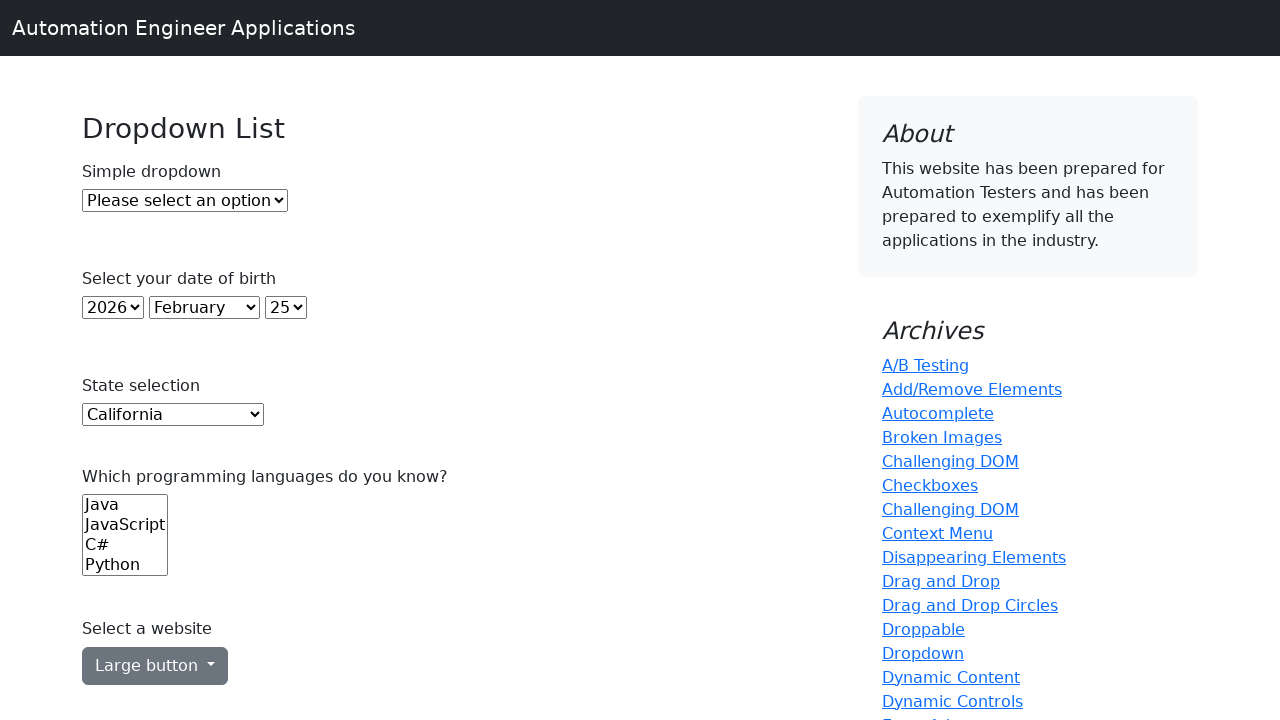

Retrieved state: Select a State
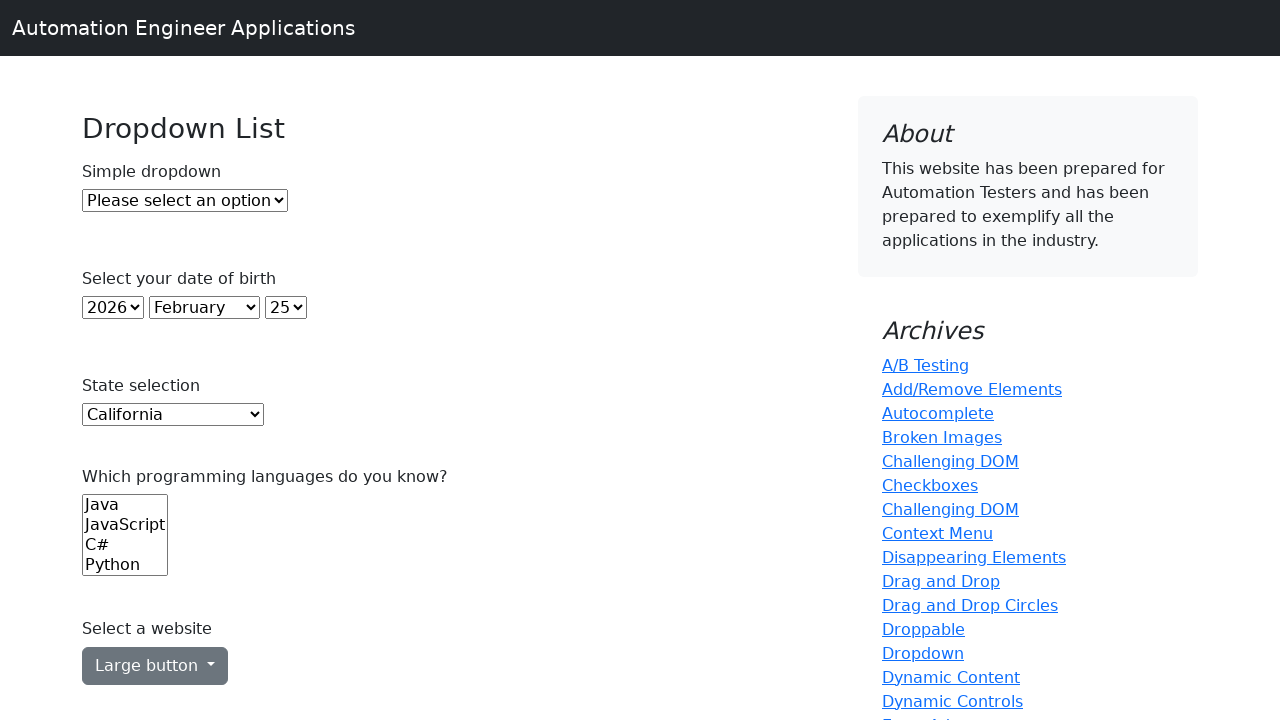

Retrieved state: Alabama
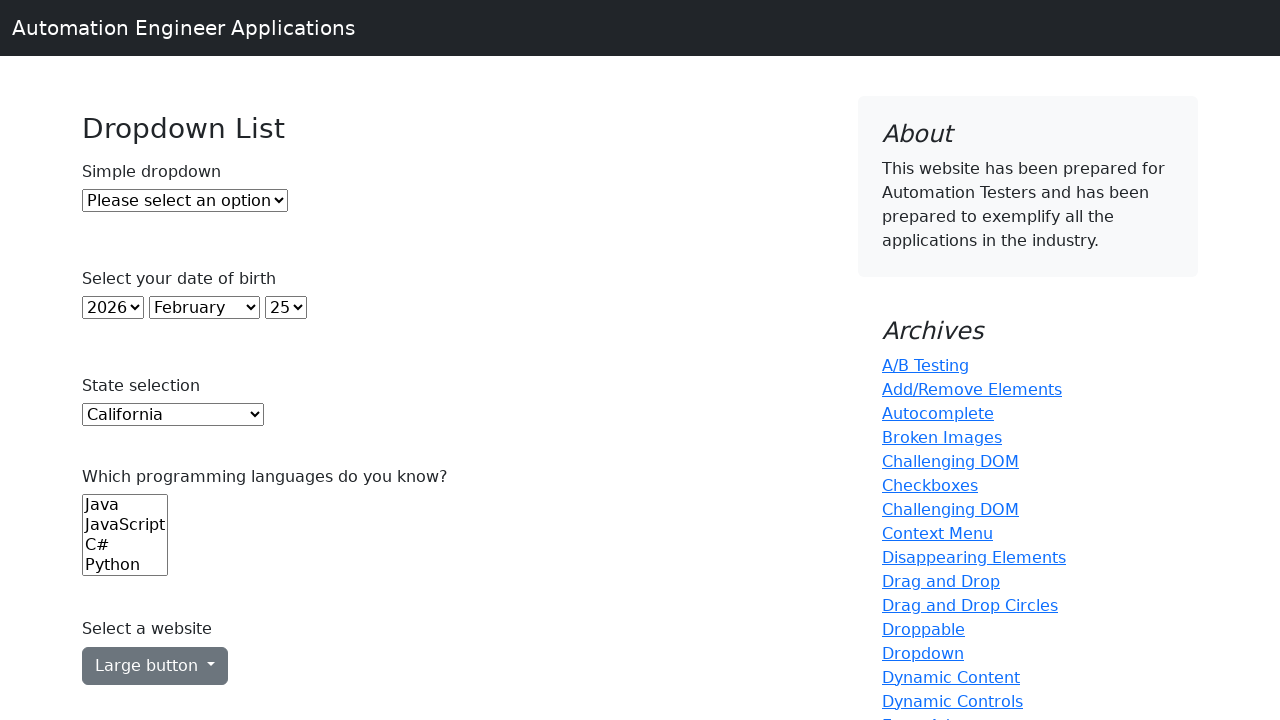

Retrieved state: Alaska
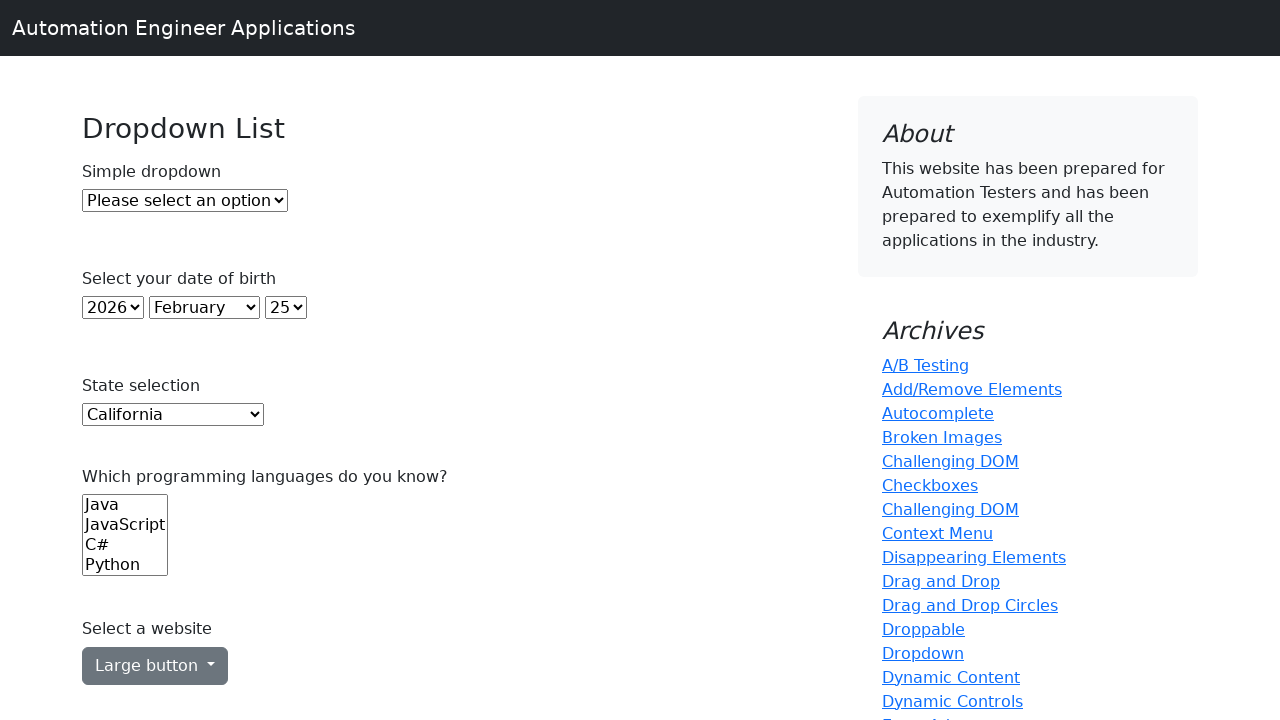

Retrieved state: Arizona
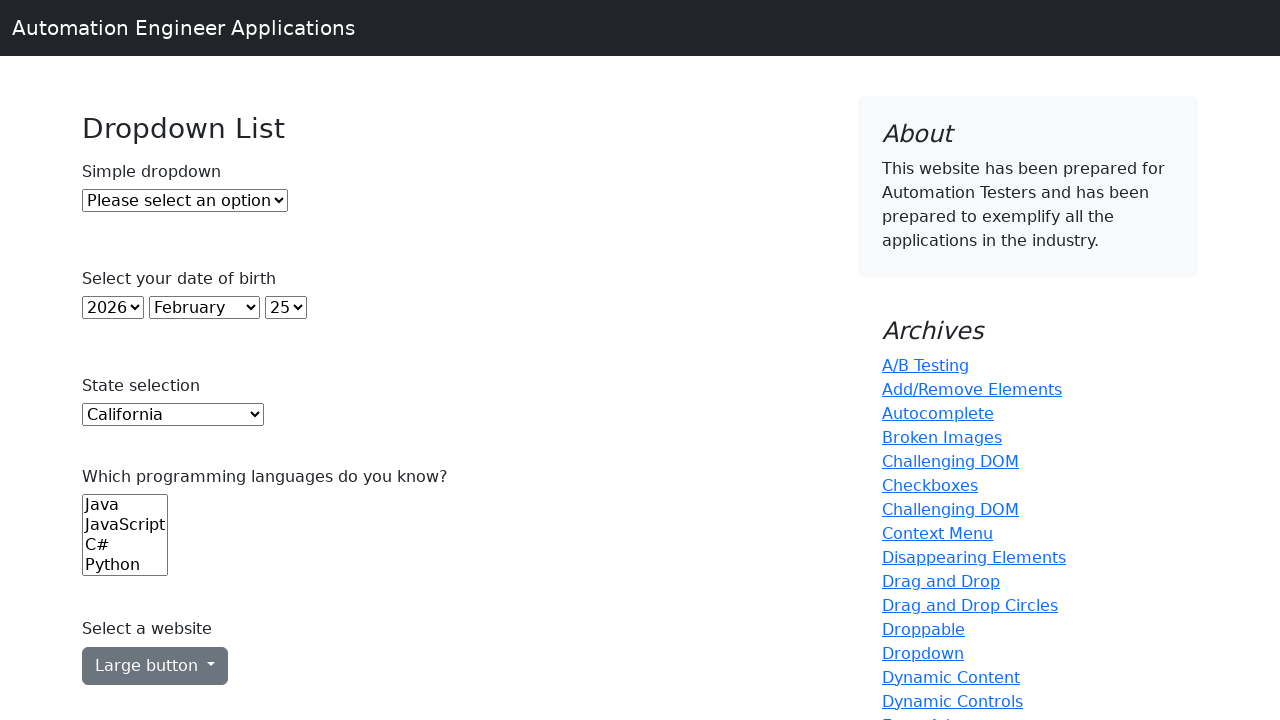

Retrieved state: Arkansas
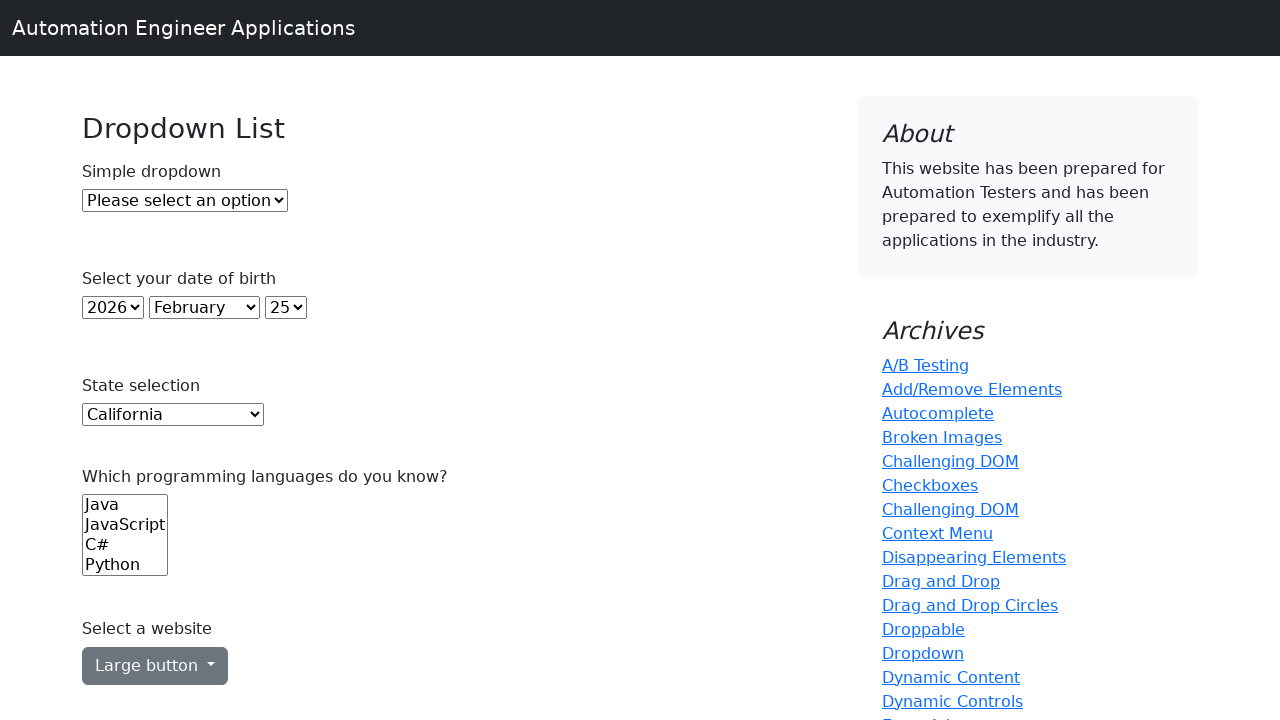

Retrieved state: California
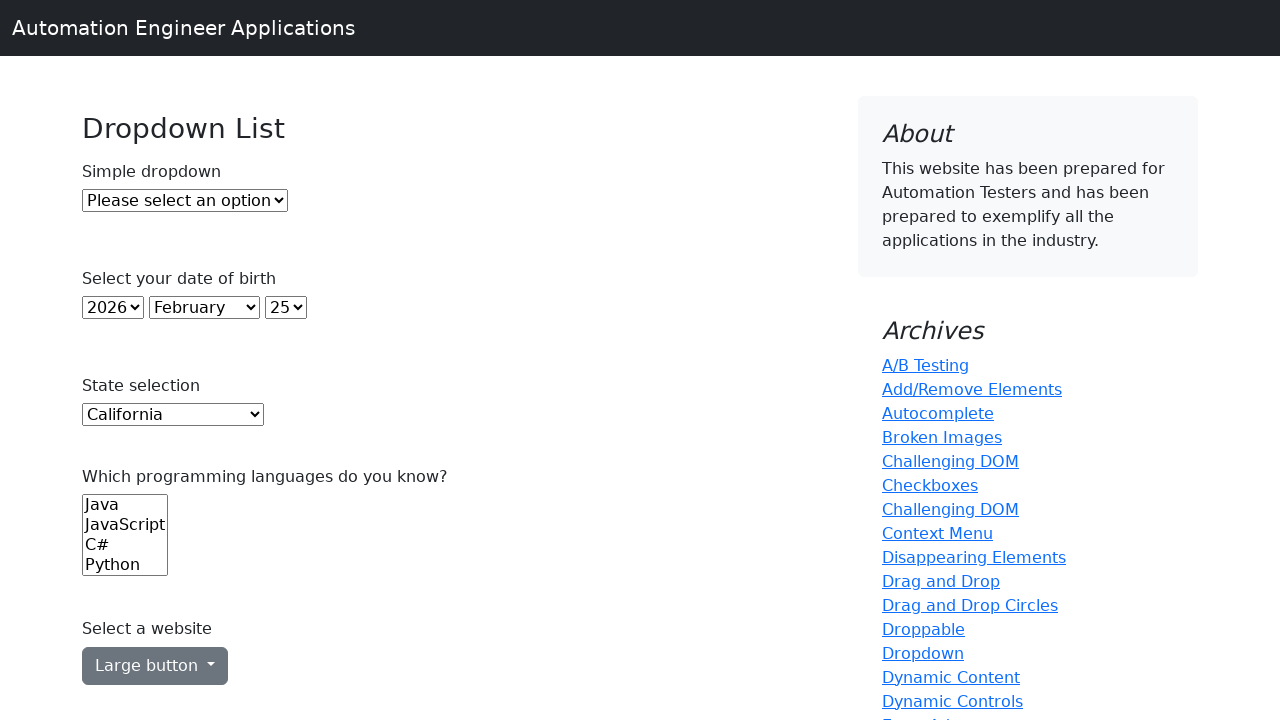

Retrieved state: Colorado
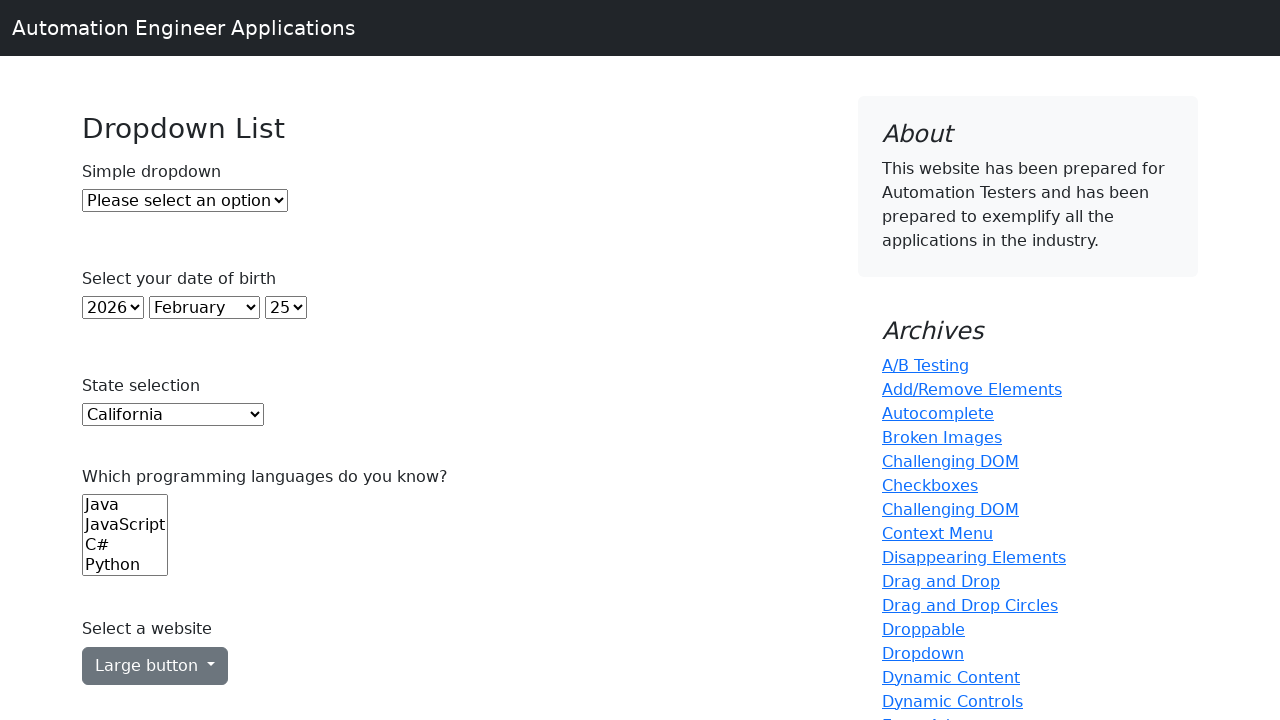

Retrieved state: Connecticut
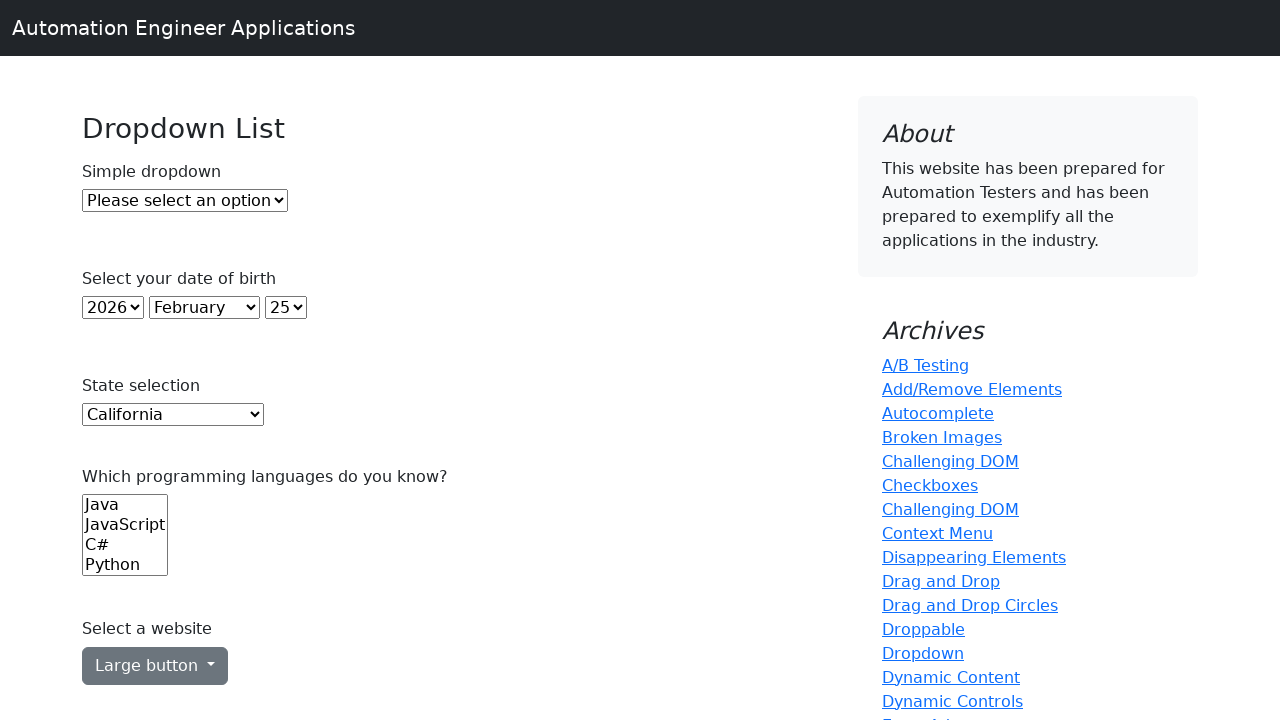

Retrieved state: Delaware
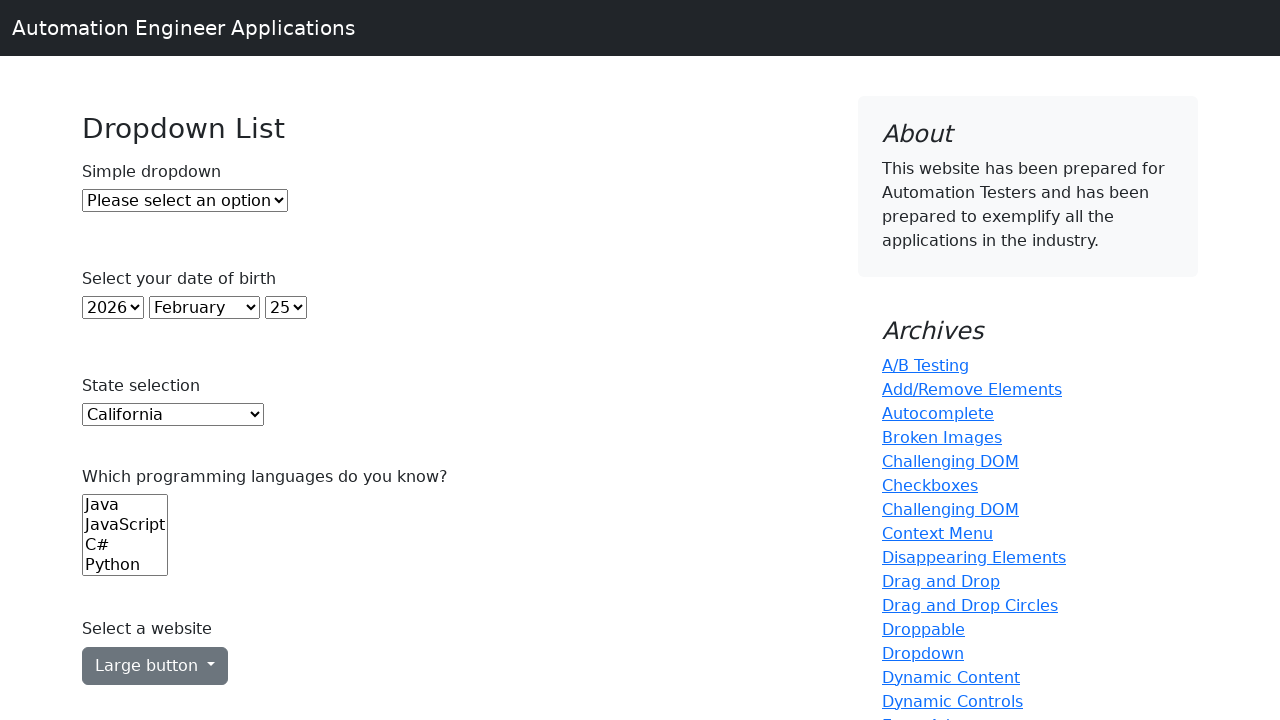

Retrieved state: District Of Columbia
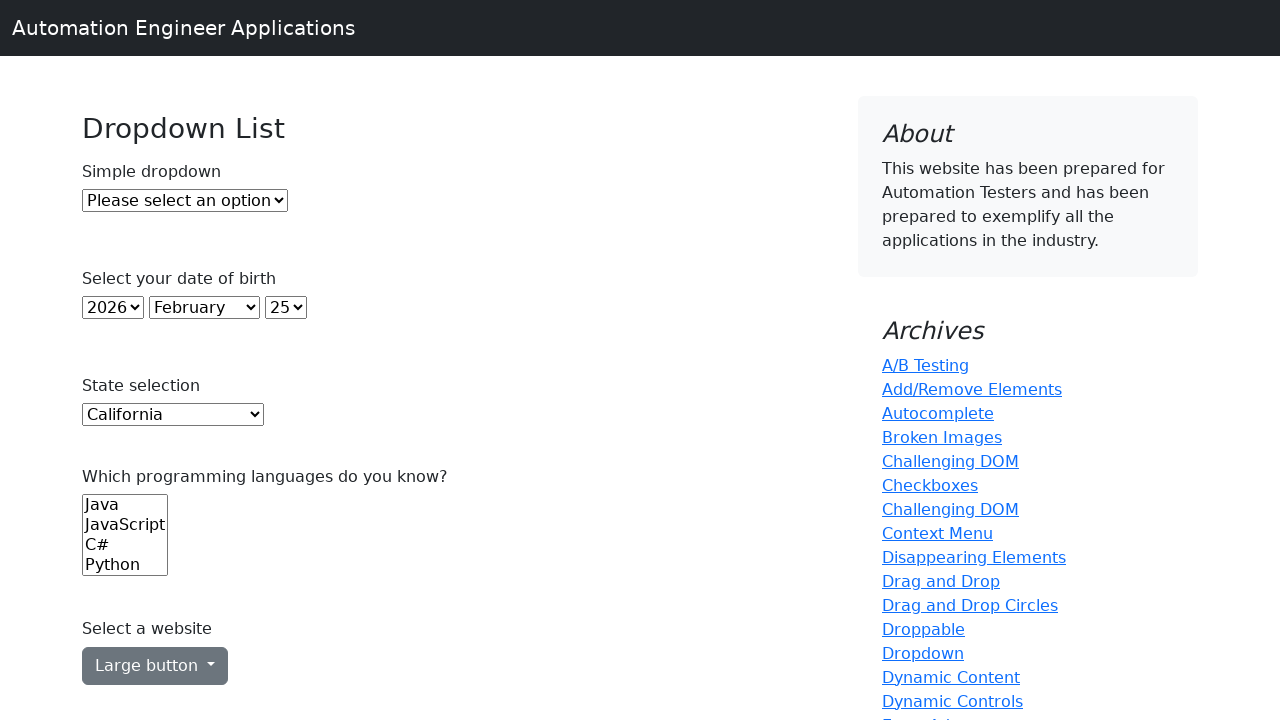

Retrieved state: Florida
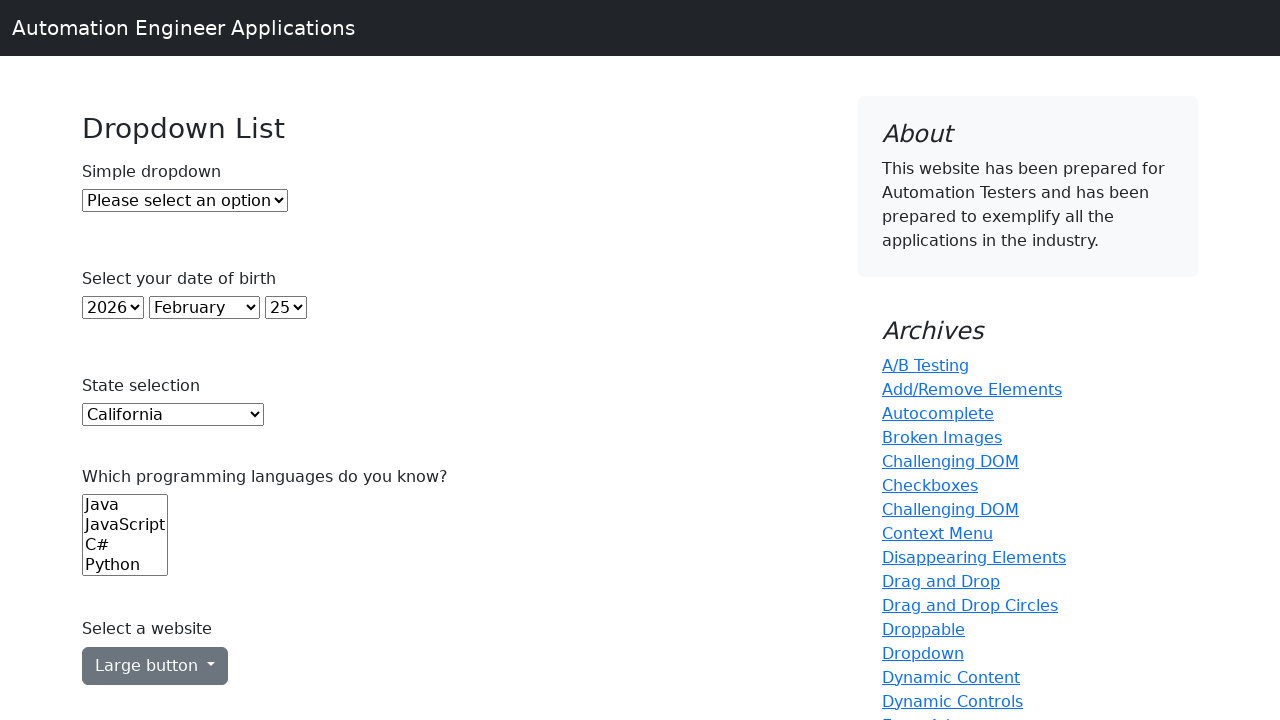

Retrieved state: Georgia
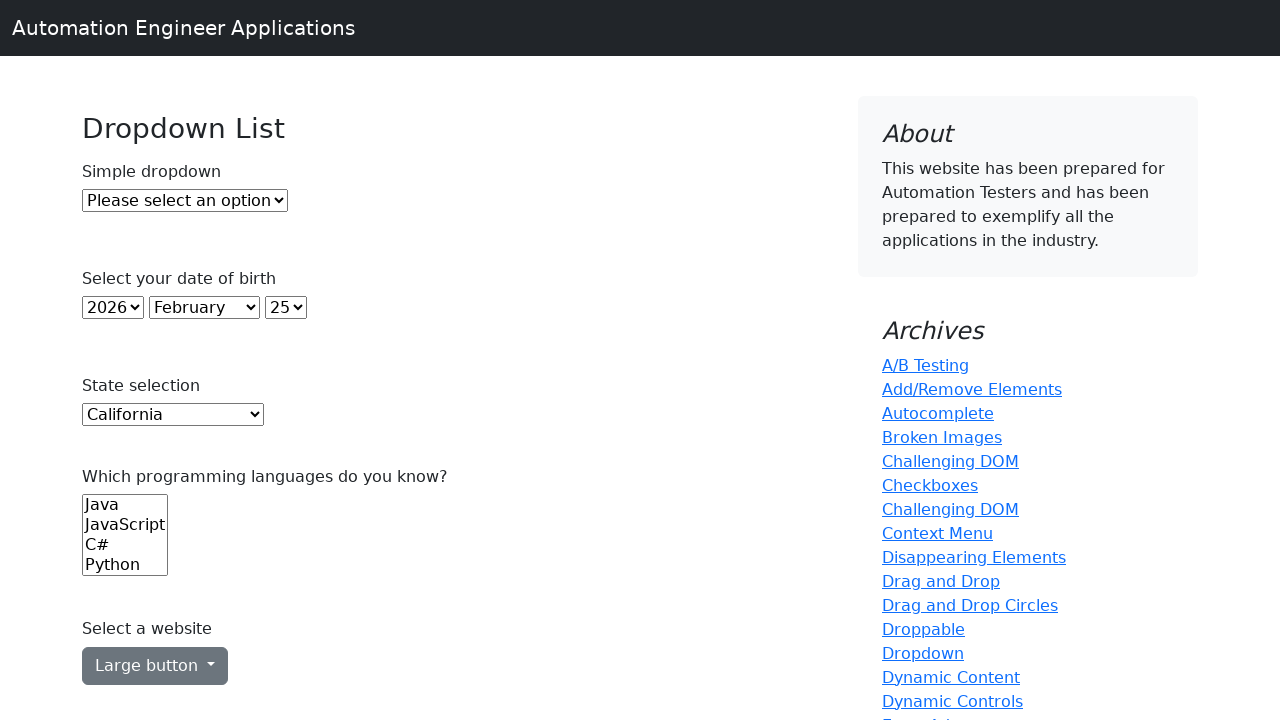

Retrieved state: Hawaii
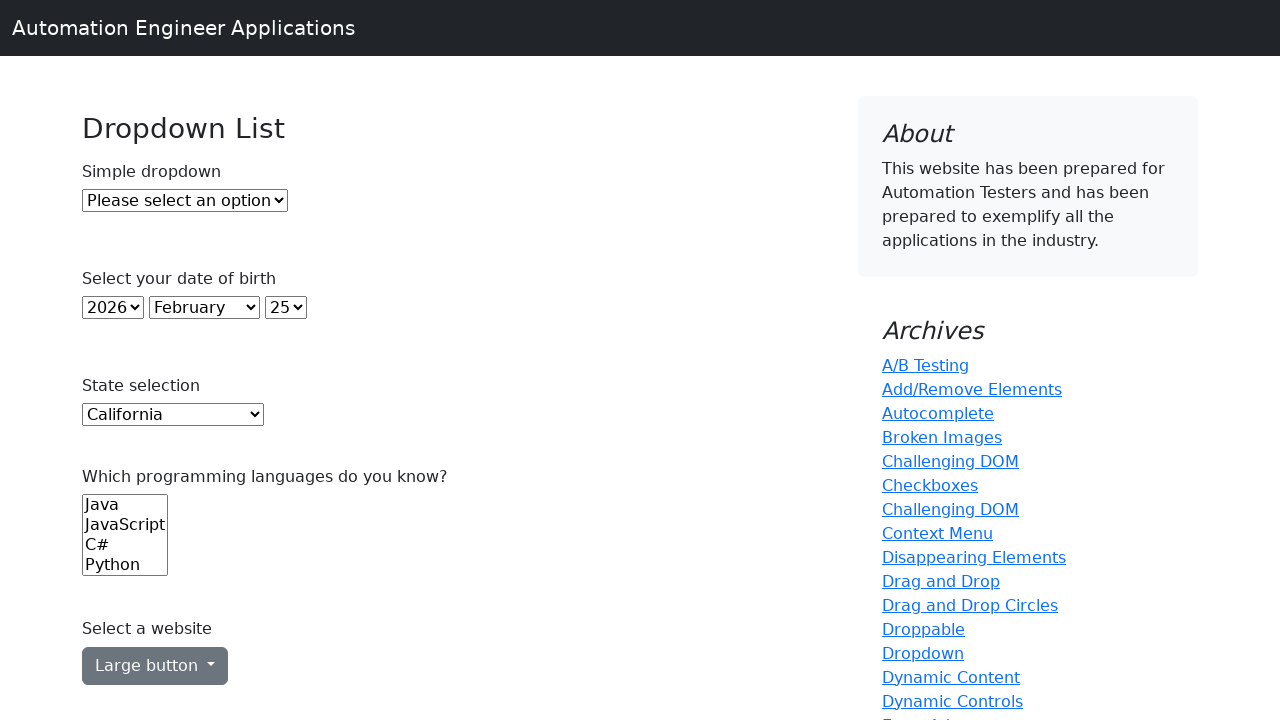

Retrieved state: Idaho
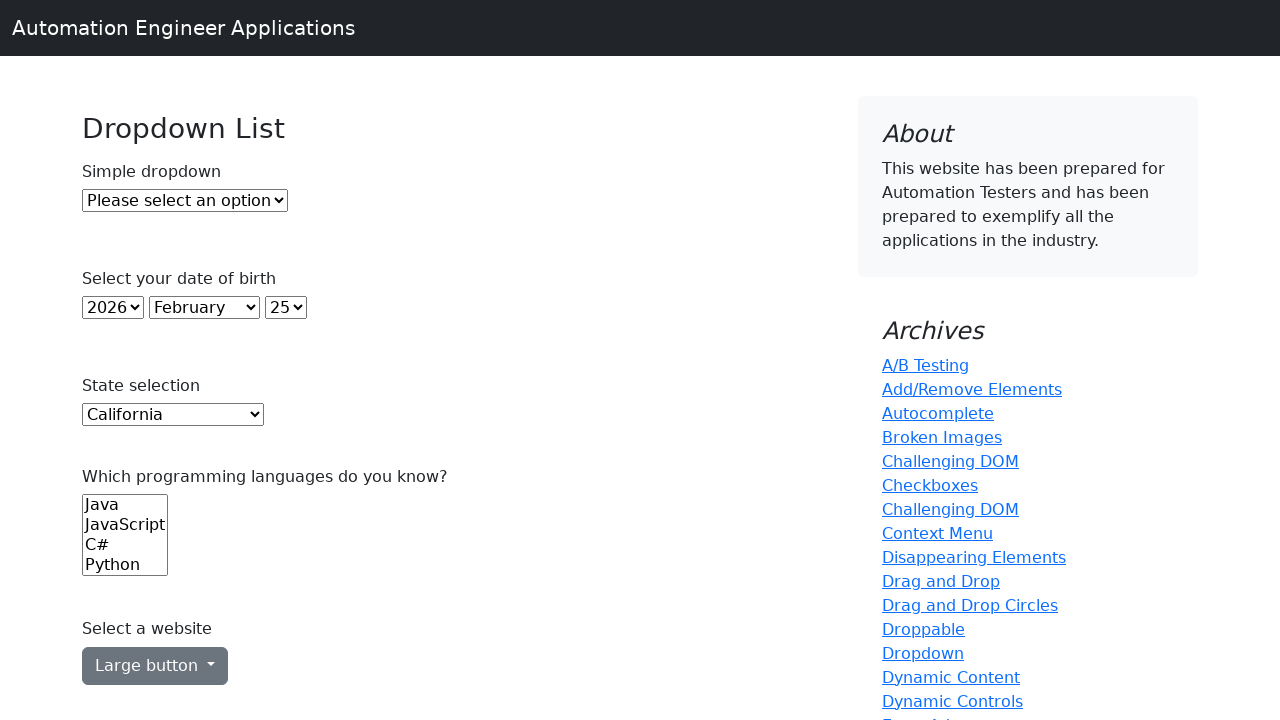

Retrieved state: Illinois
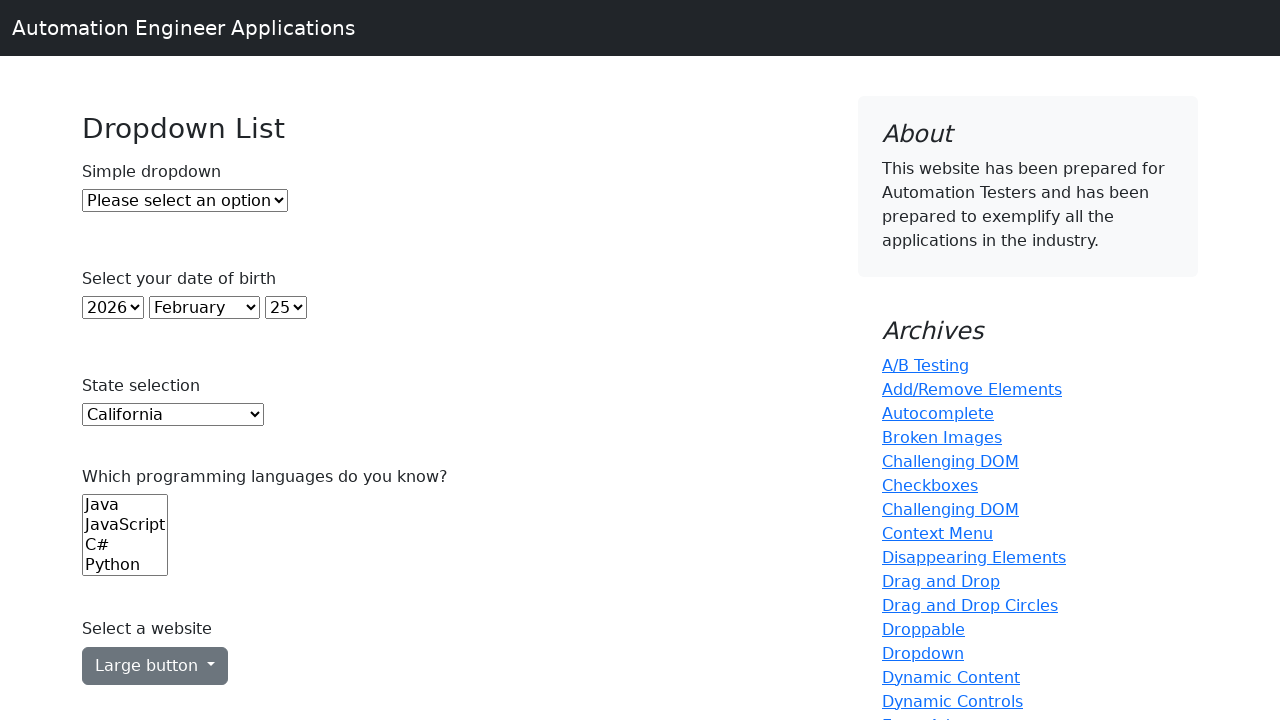

Retrieved state: Indiana
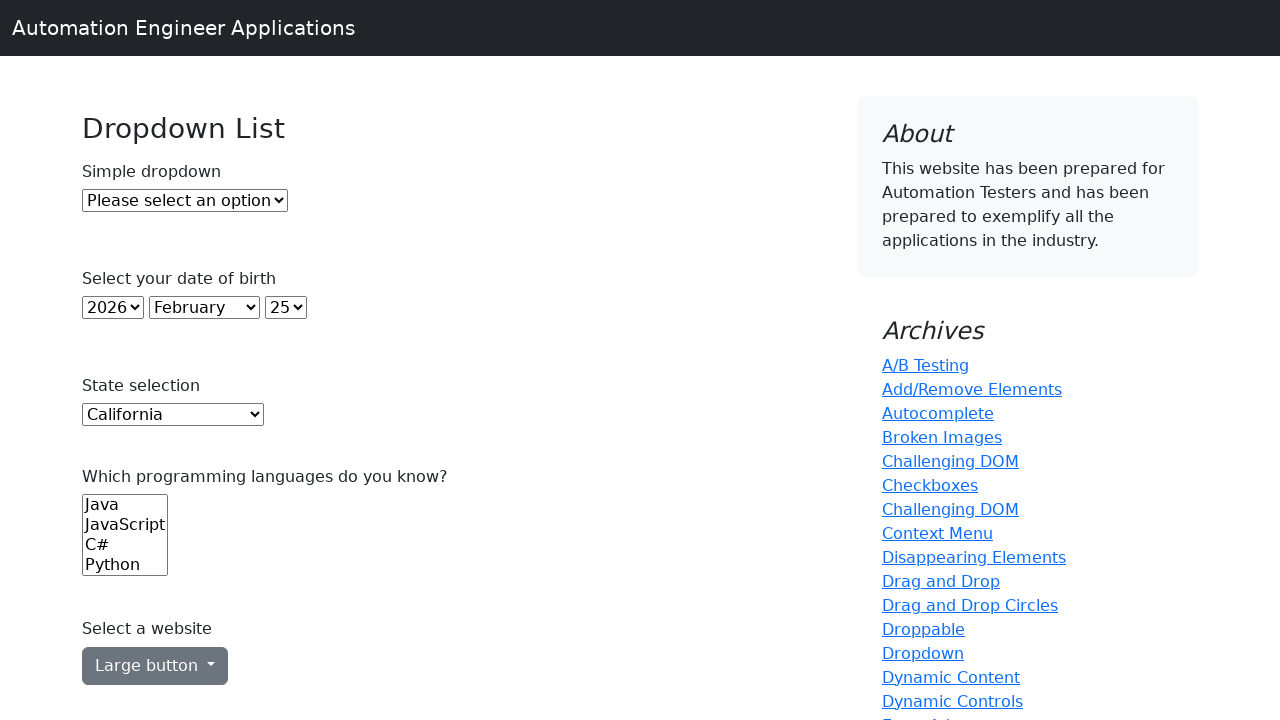

Retrieved state: Iowa
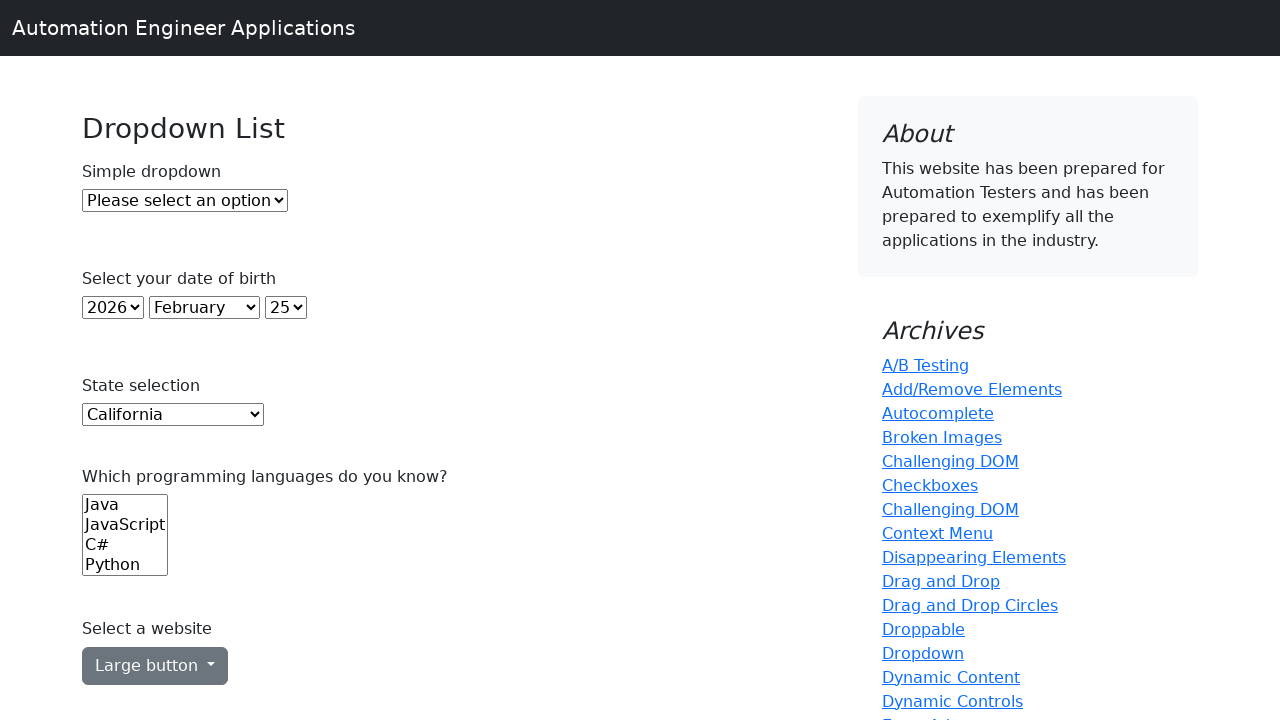

Retrieved state: Kansas
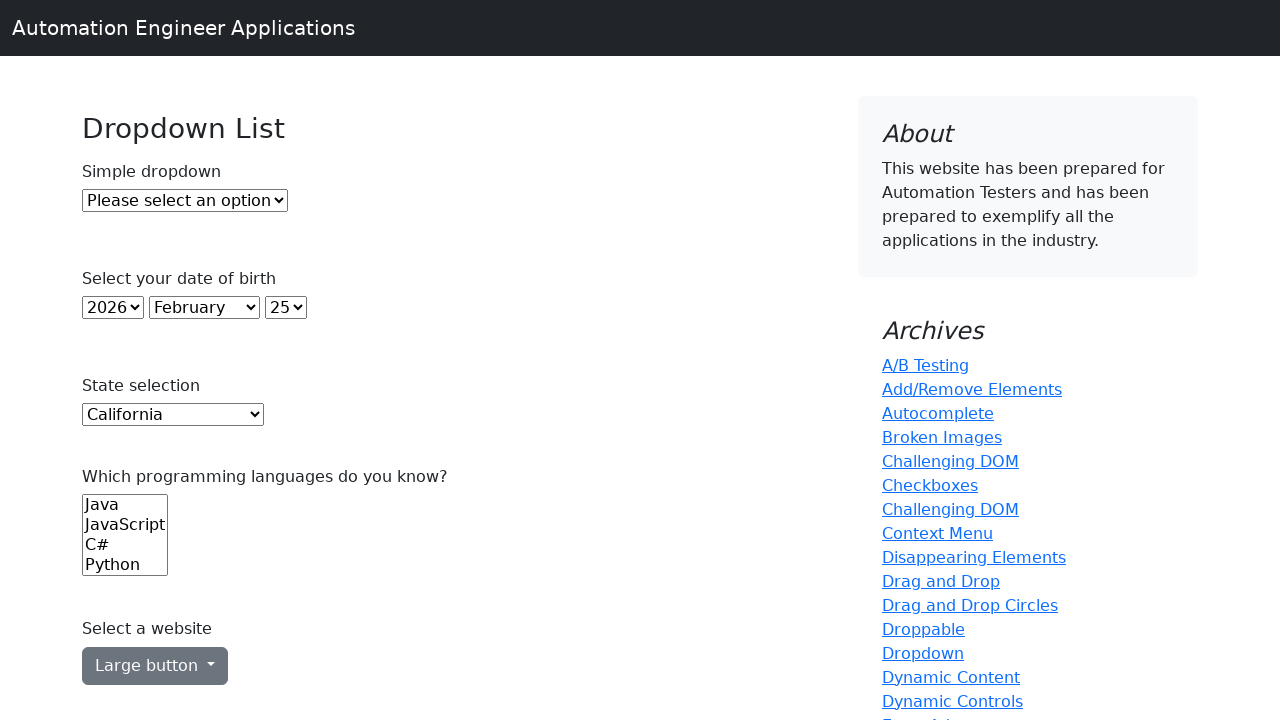

Retrieved state: Kentucky
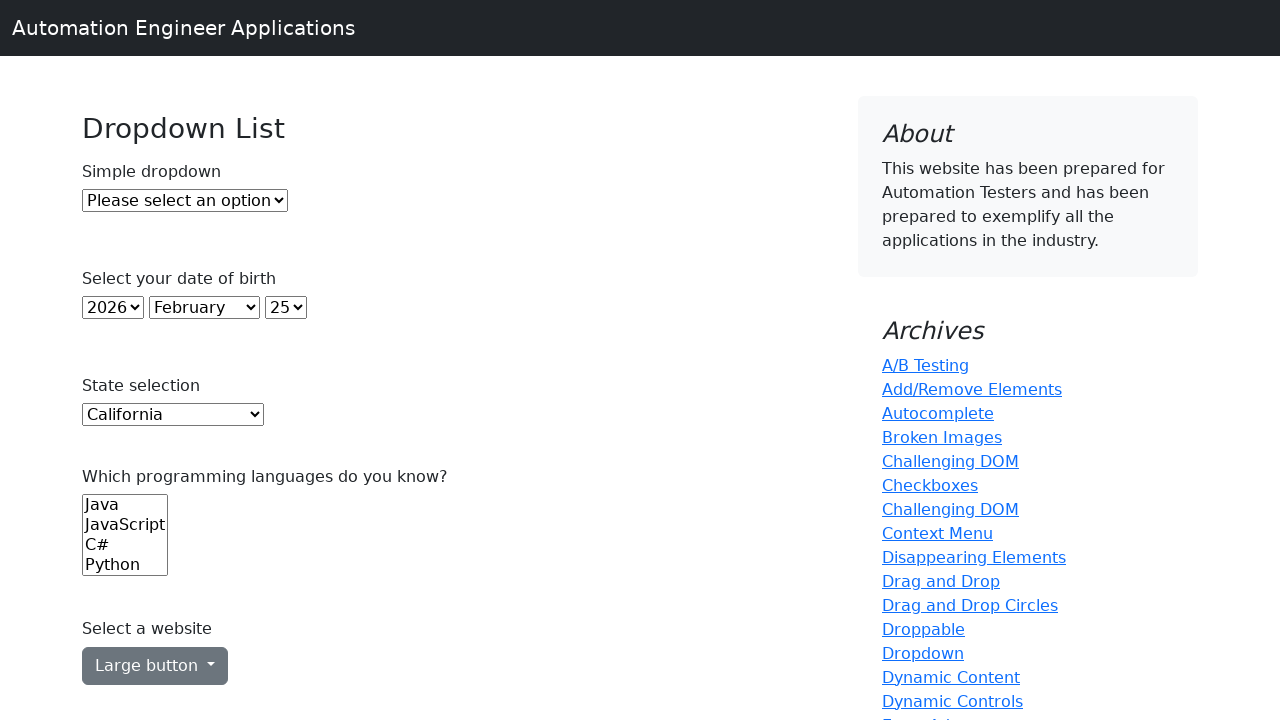

Retrieved state: Louisiana
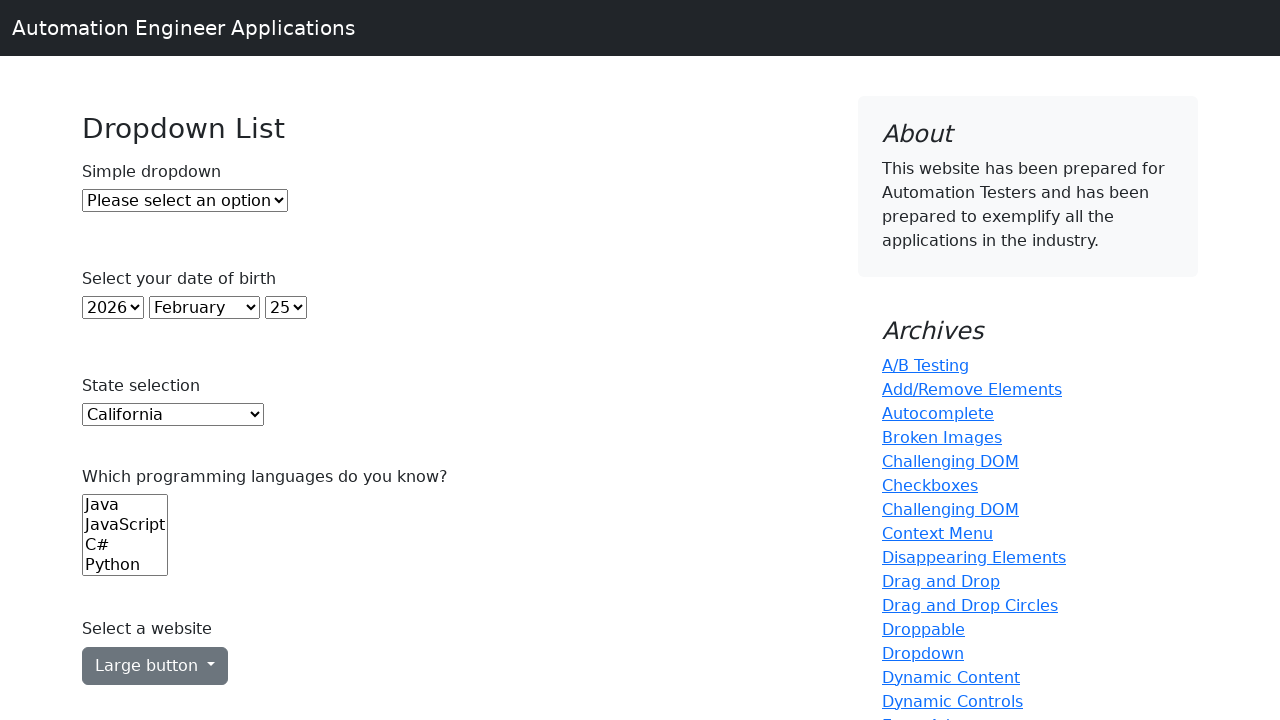

Retrieved state: Maine
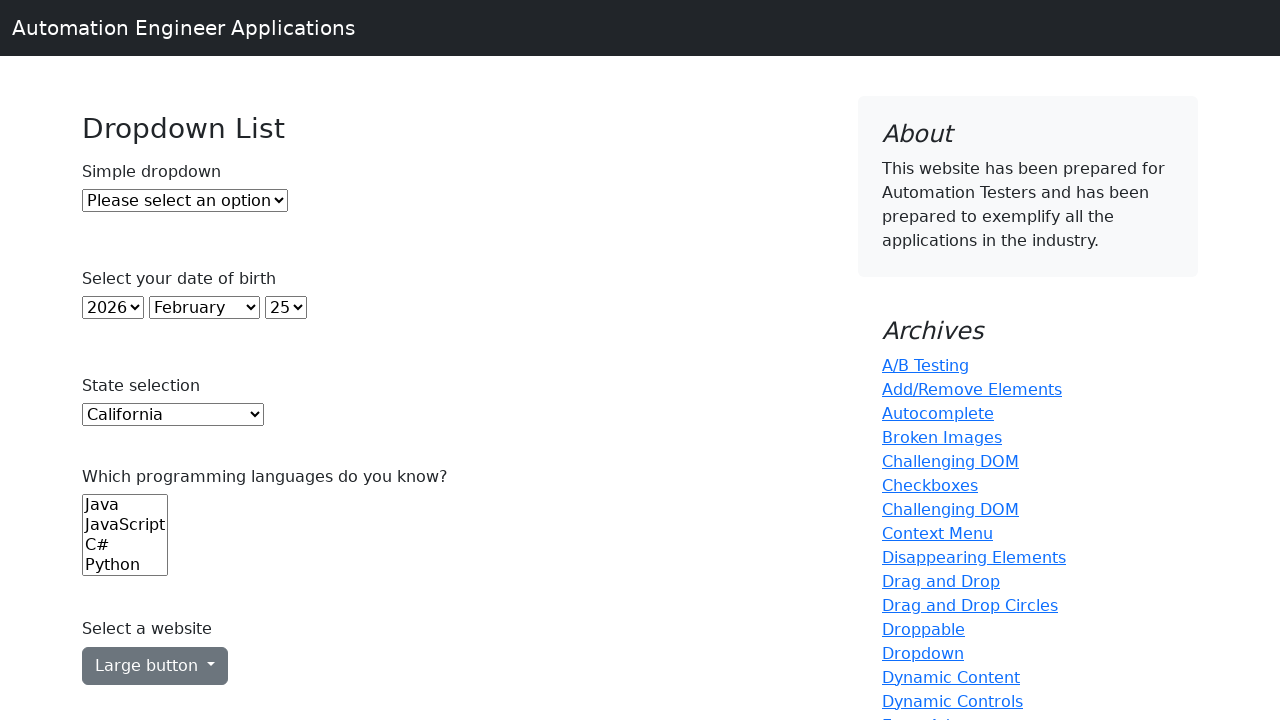

Retrieved state: Maryland
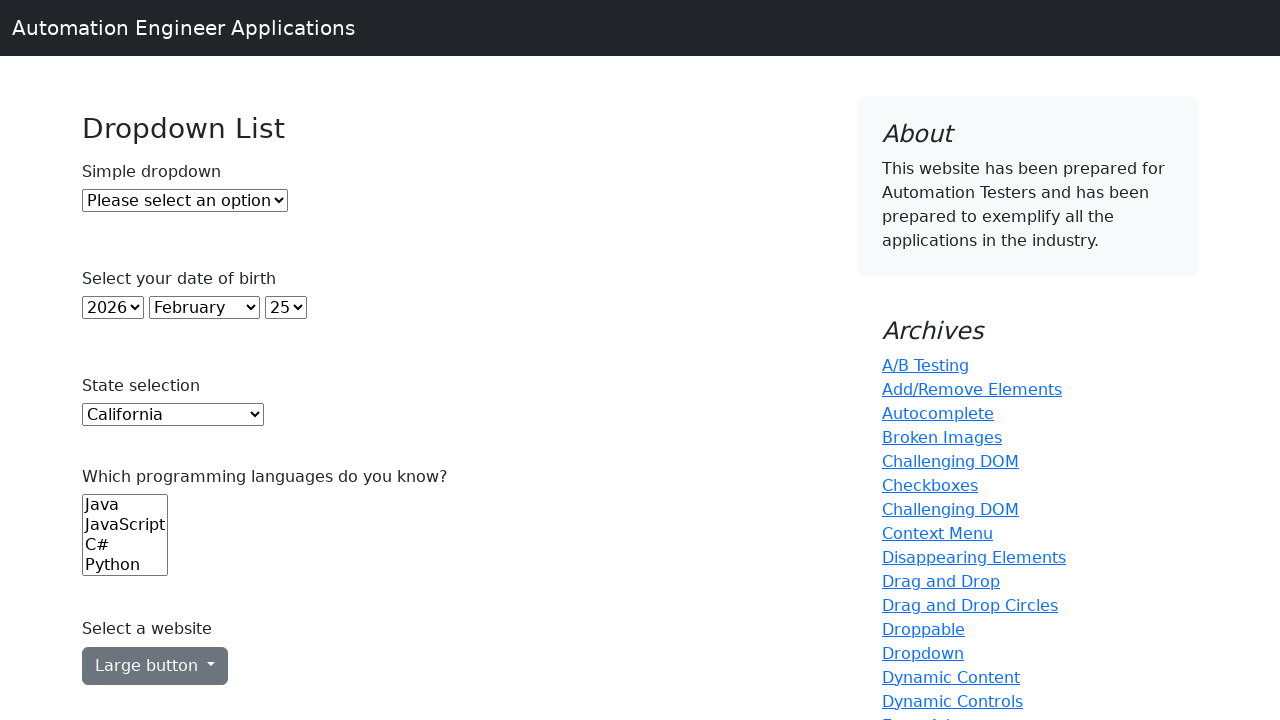

Retrieved state: Massachusetts
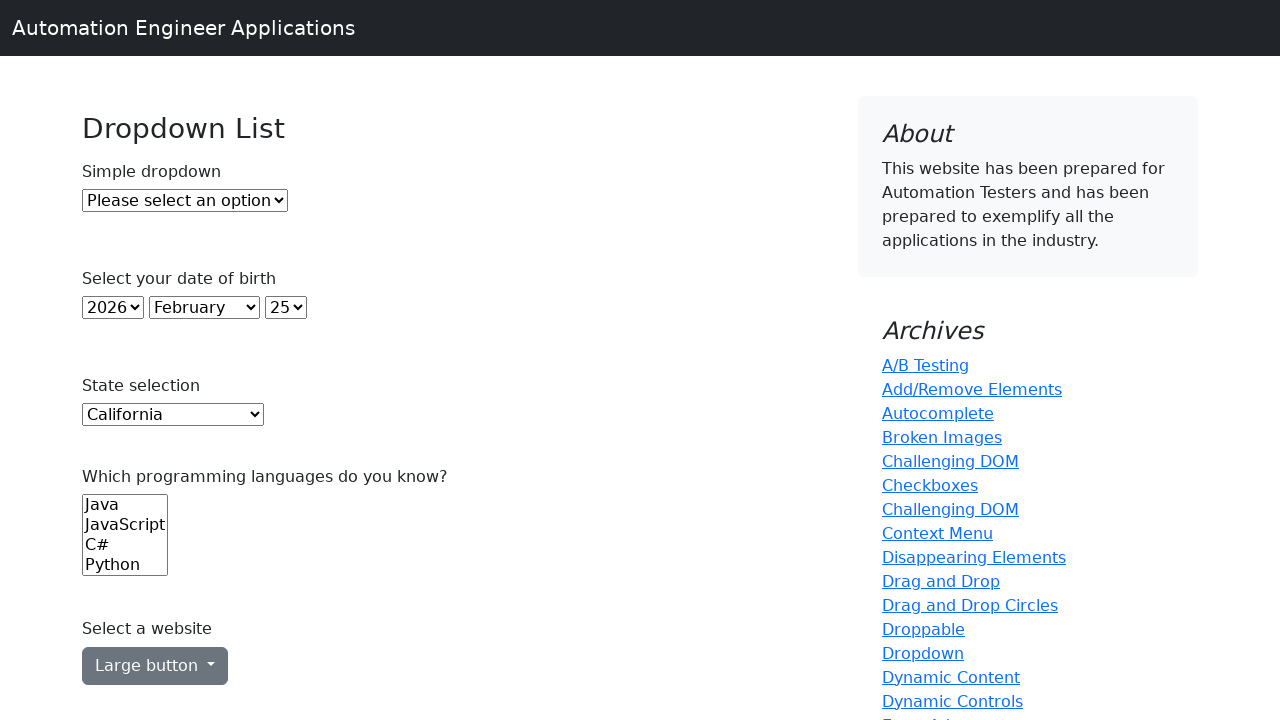

Retrieved state: Michigan
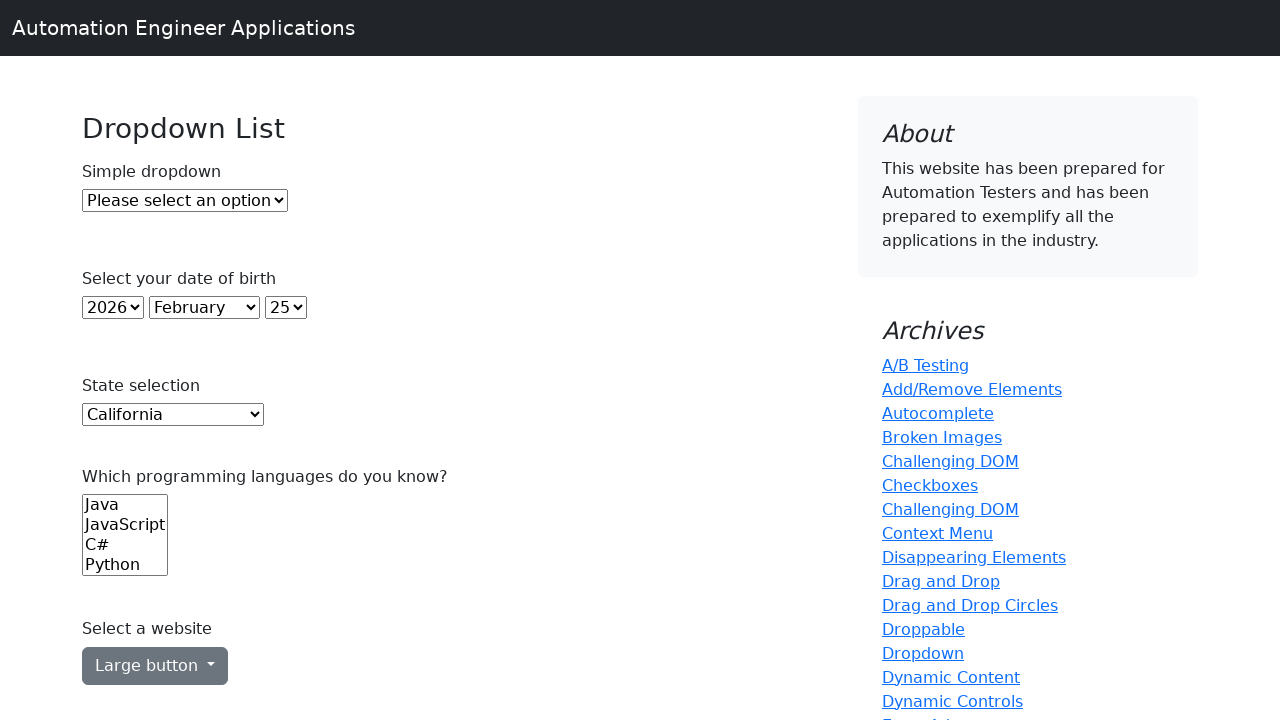

Retrieved state: Minnesota
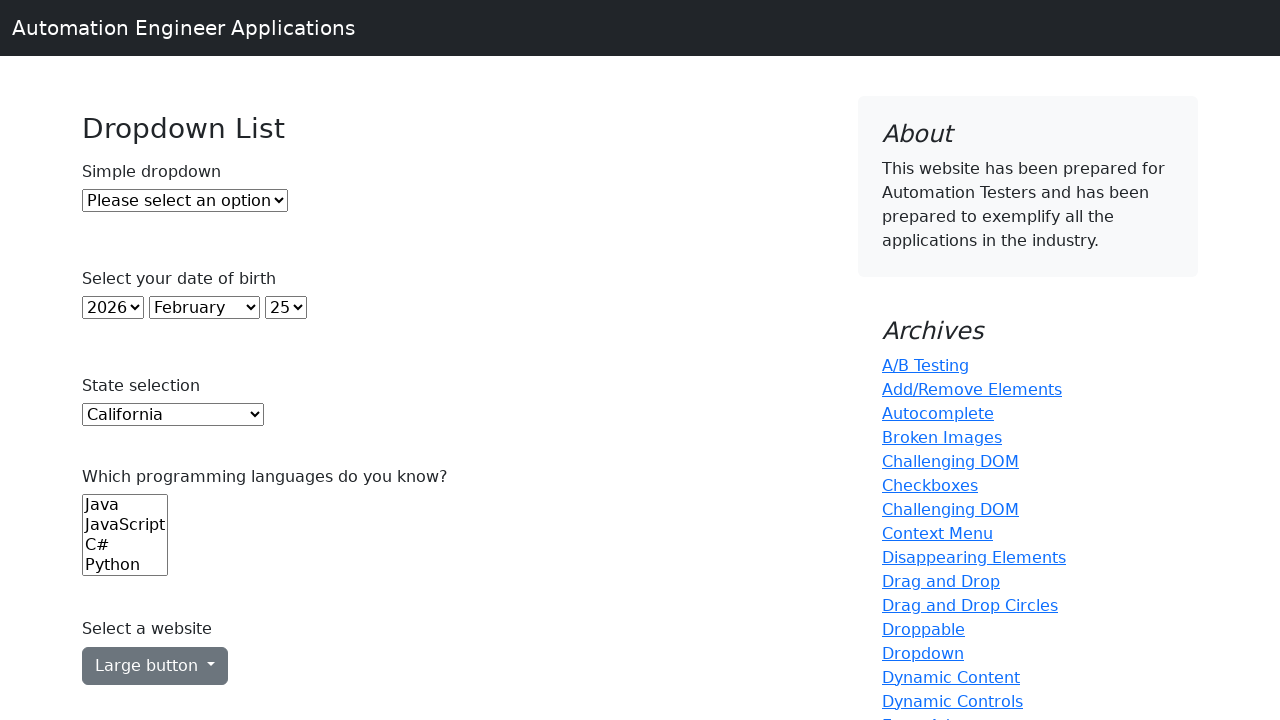

Retrieved state: Mississippi
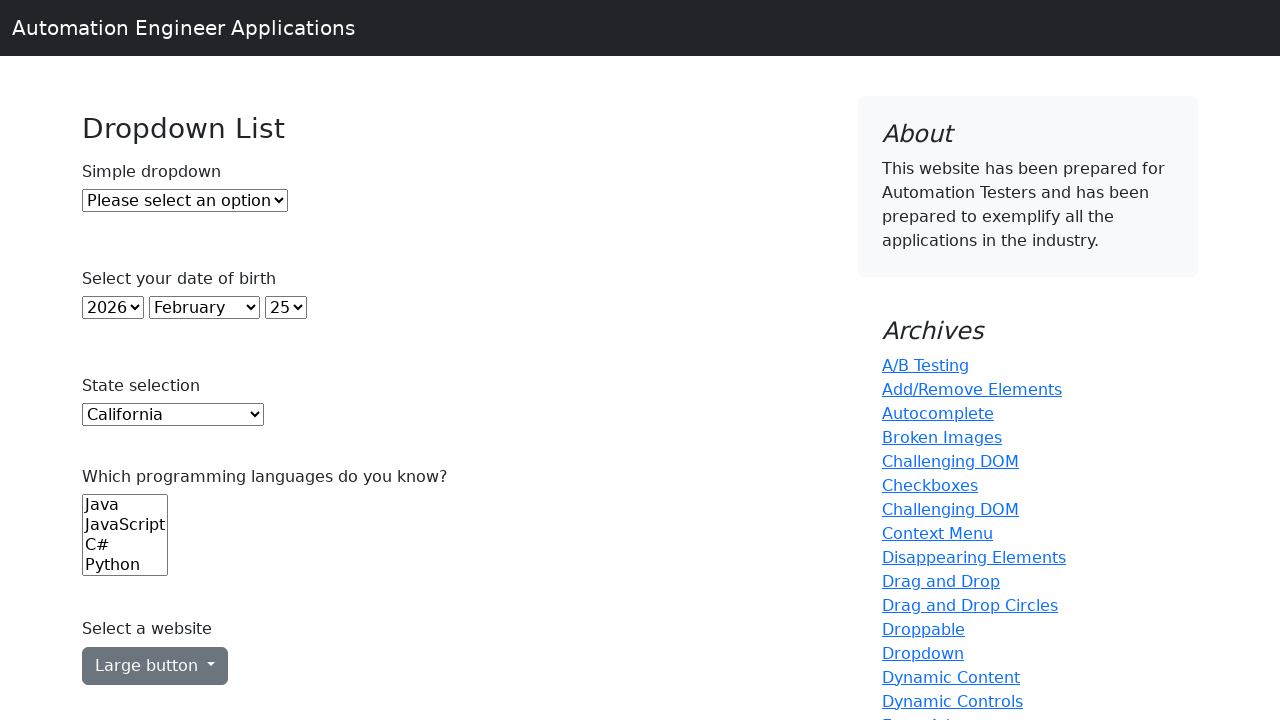

Retrieved state: Missouri
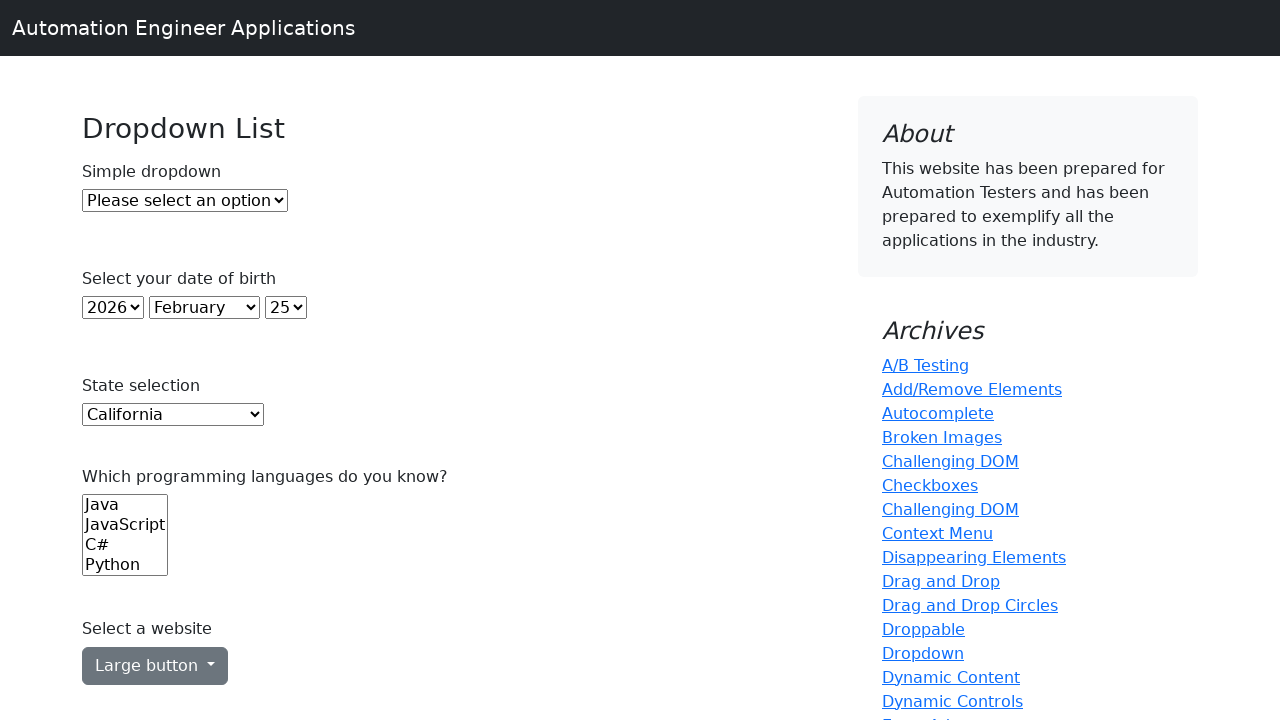

Retrieved state: Montana
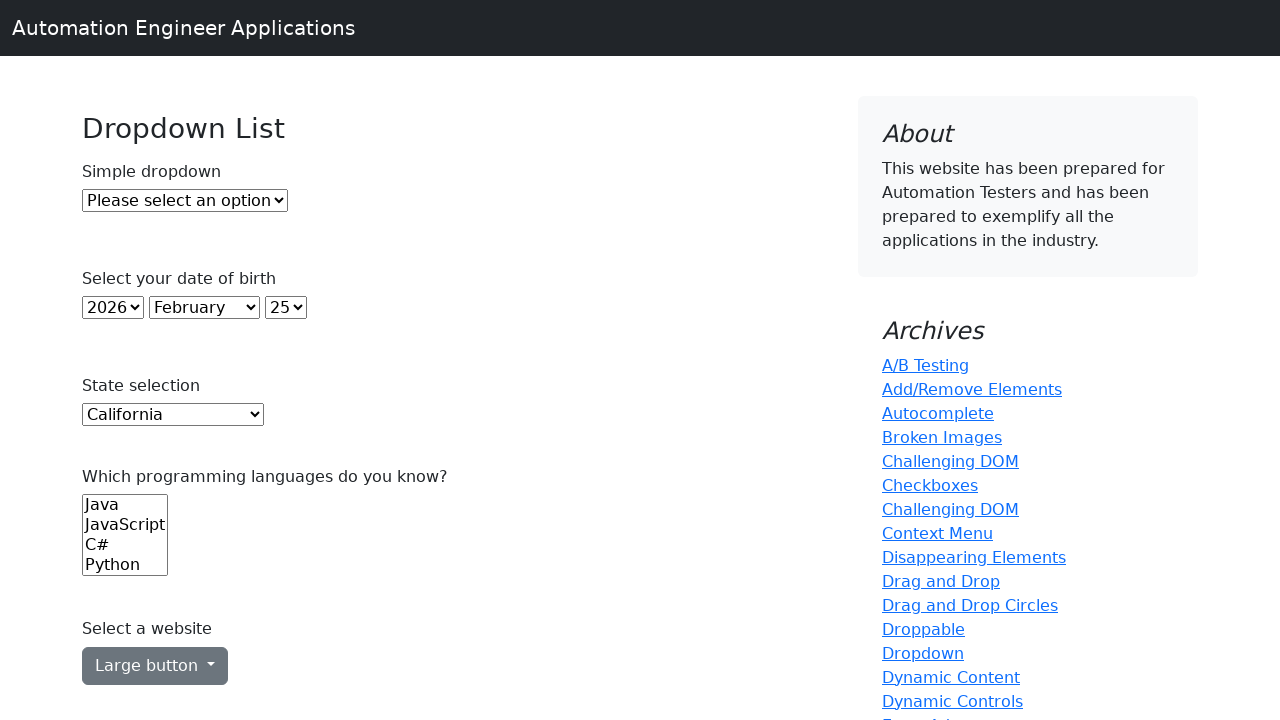

Retrieved state: Nebraska
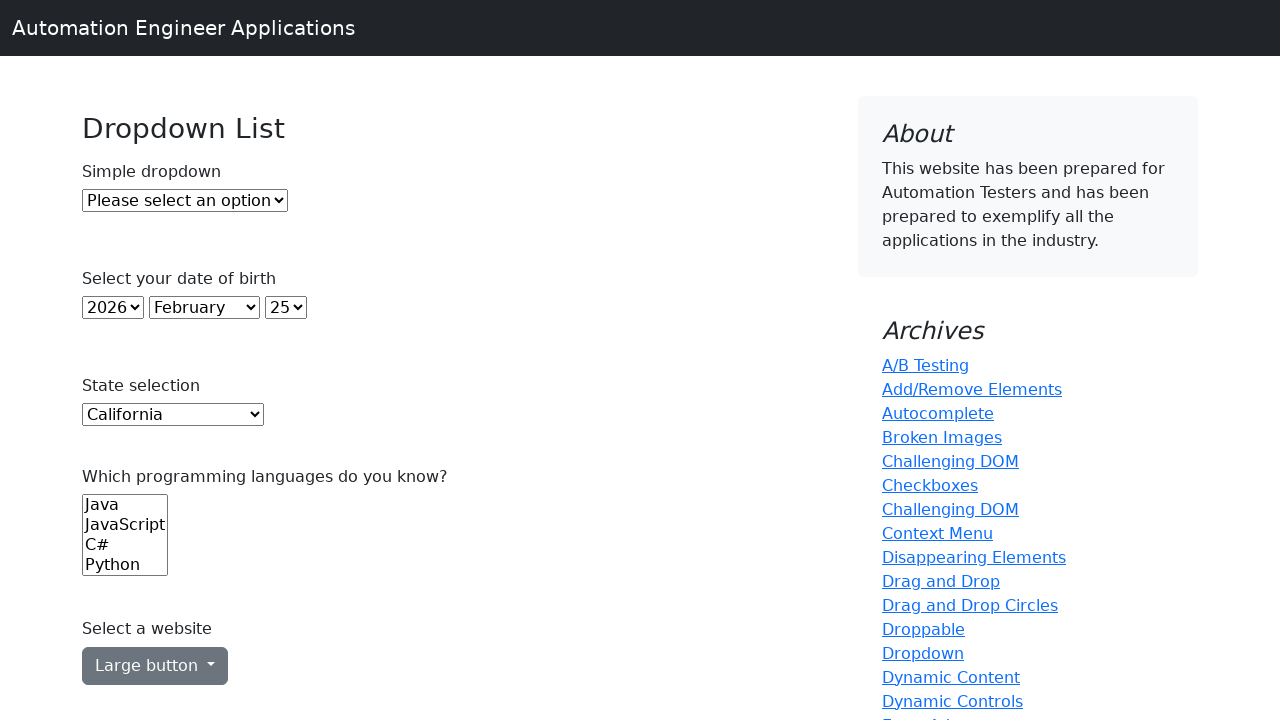

Retrieved state: Nevada
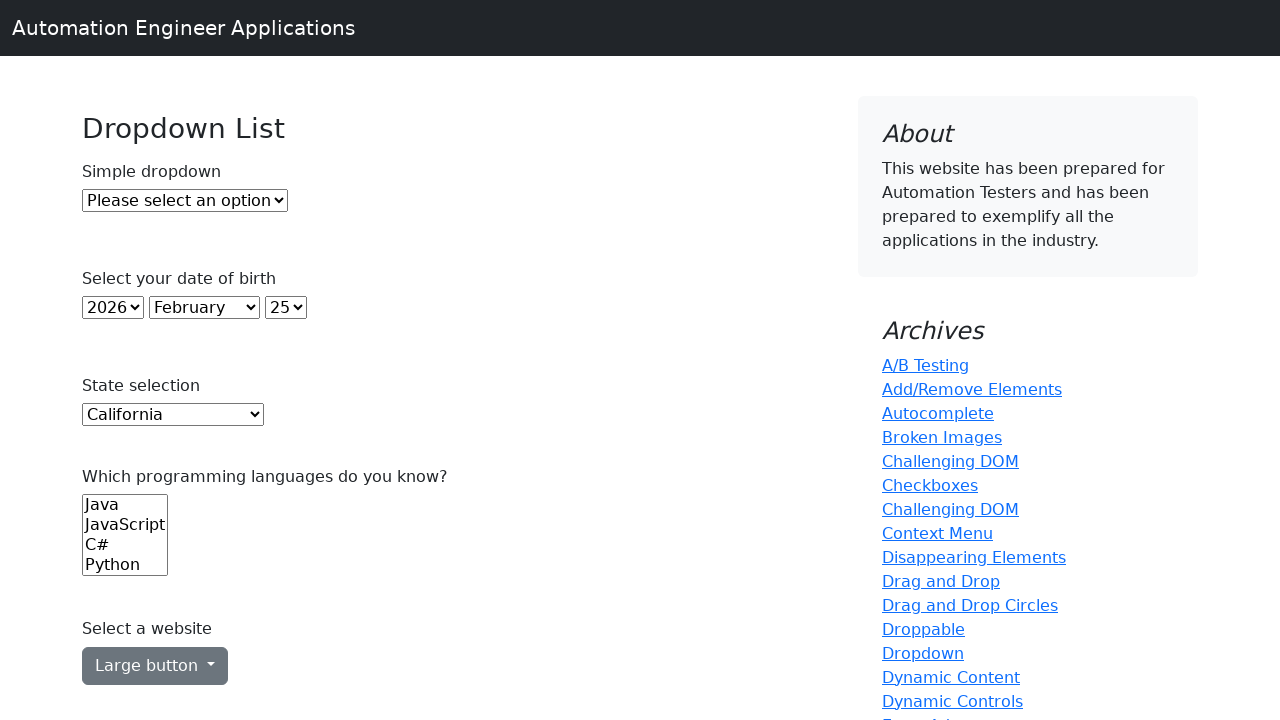

Retrieved state: New Hampshire
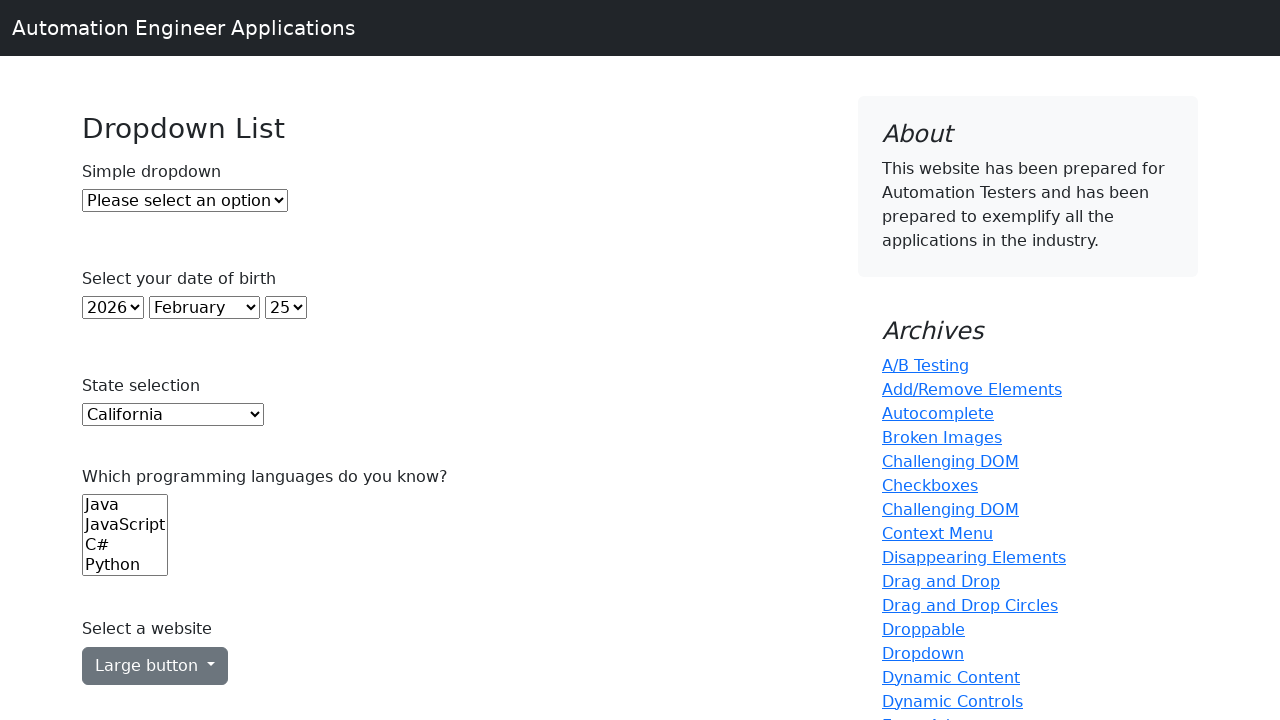

Retrieved state: New Jersey
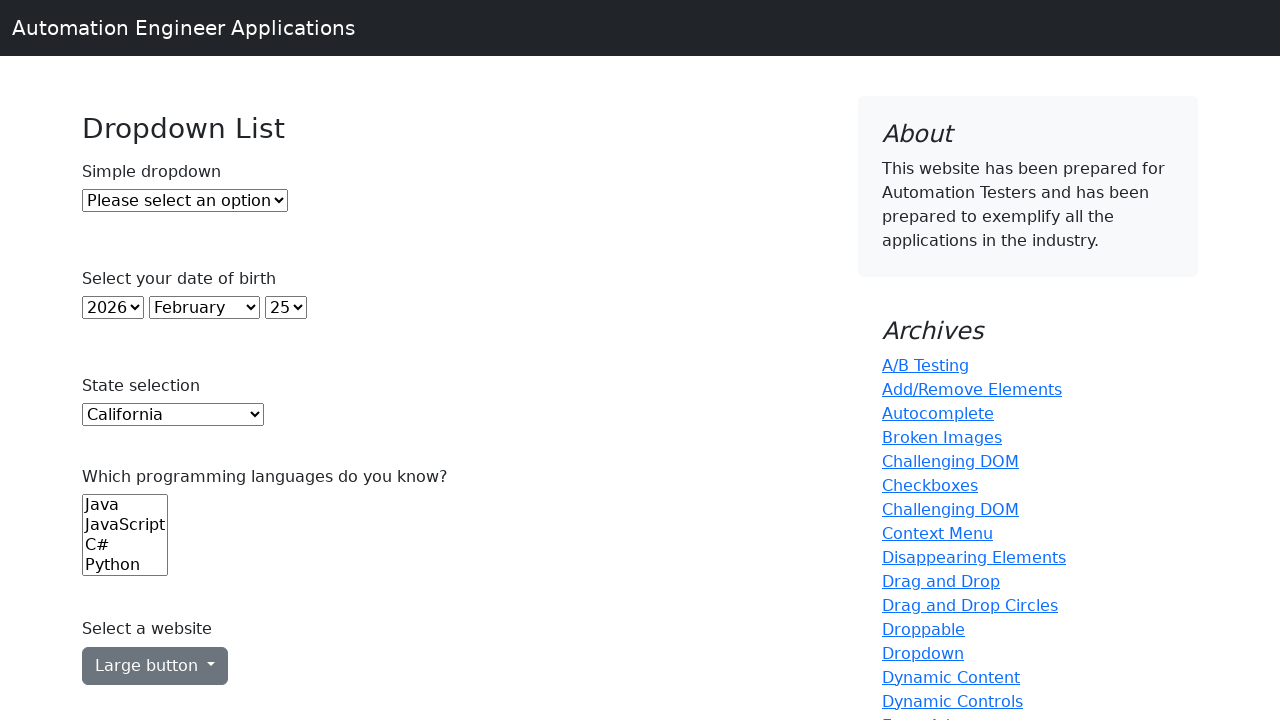

Retrieved state: New Mexico
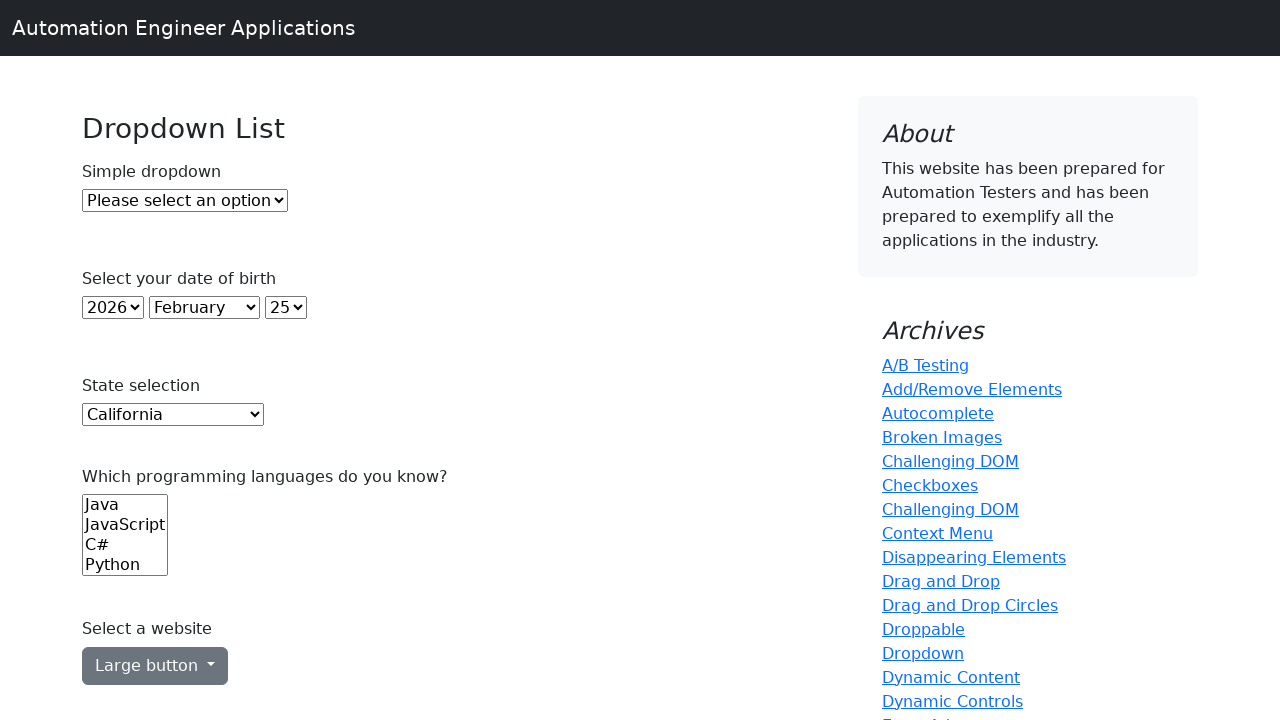

Retrieved state: New York
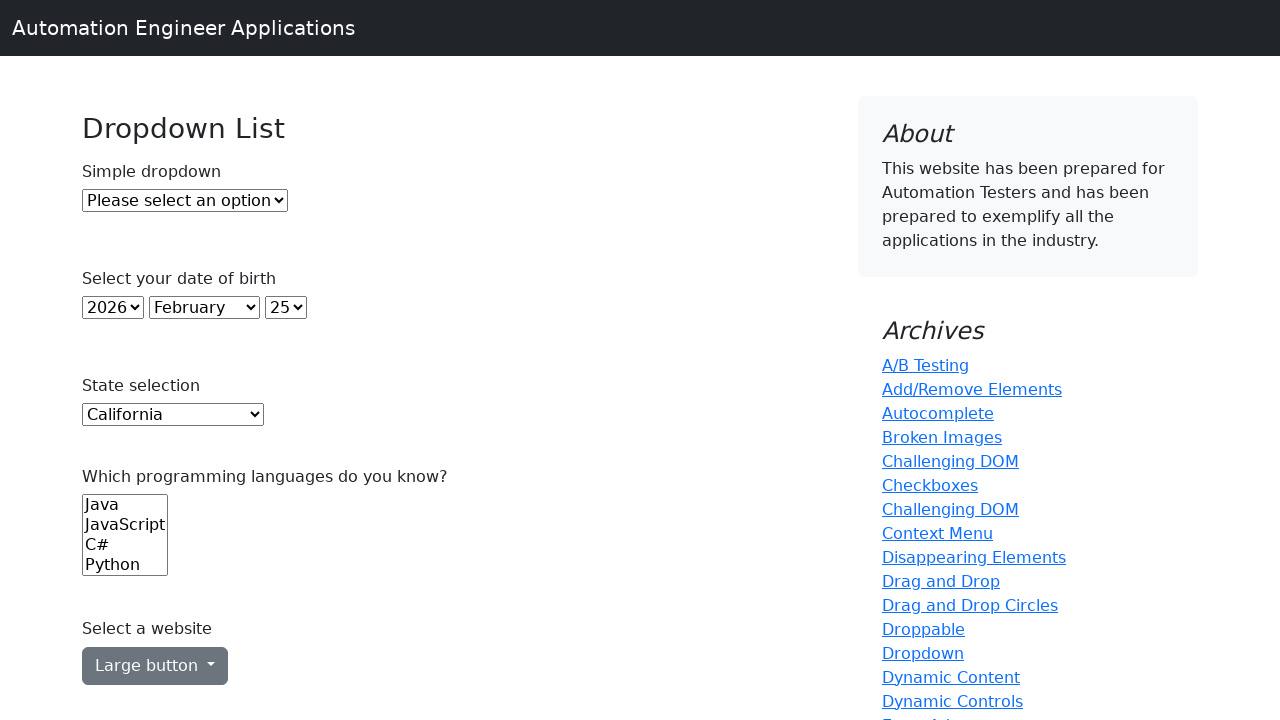

Retrieved state: North Carolina
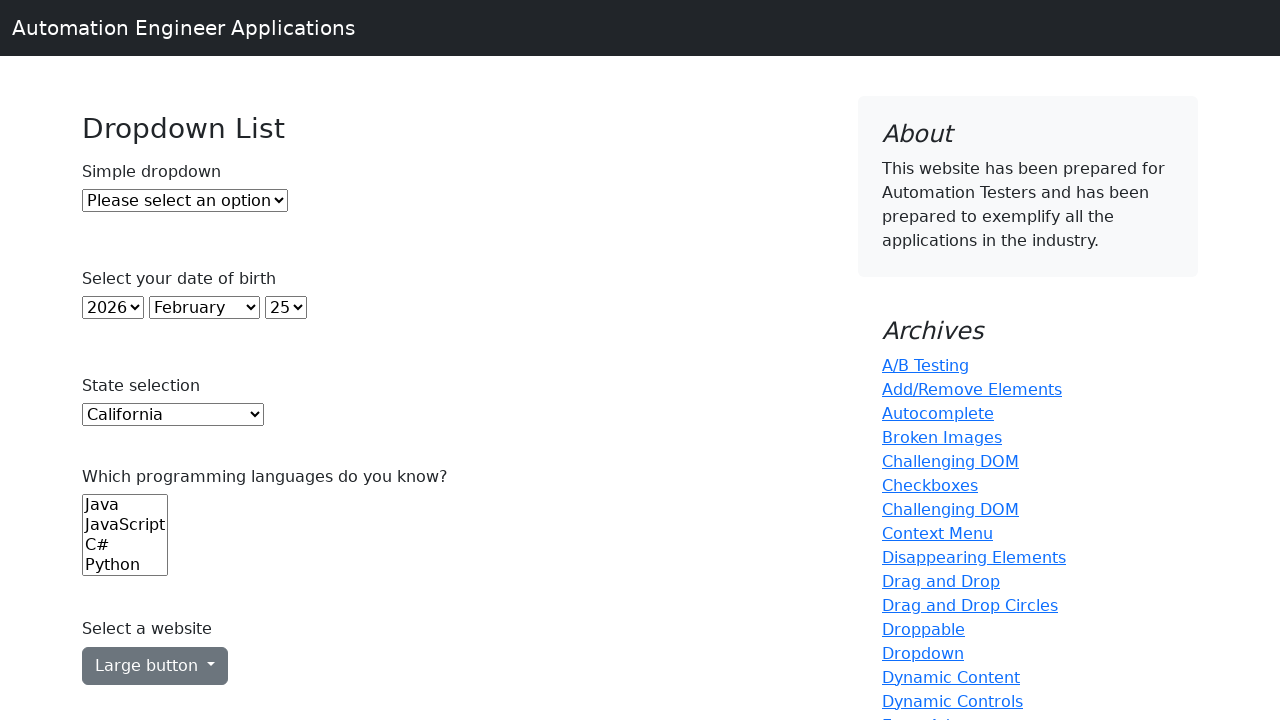

Retrieved state: North Dakota
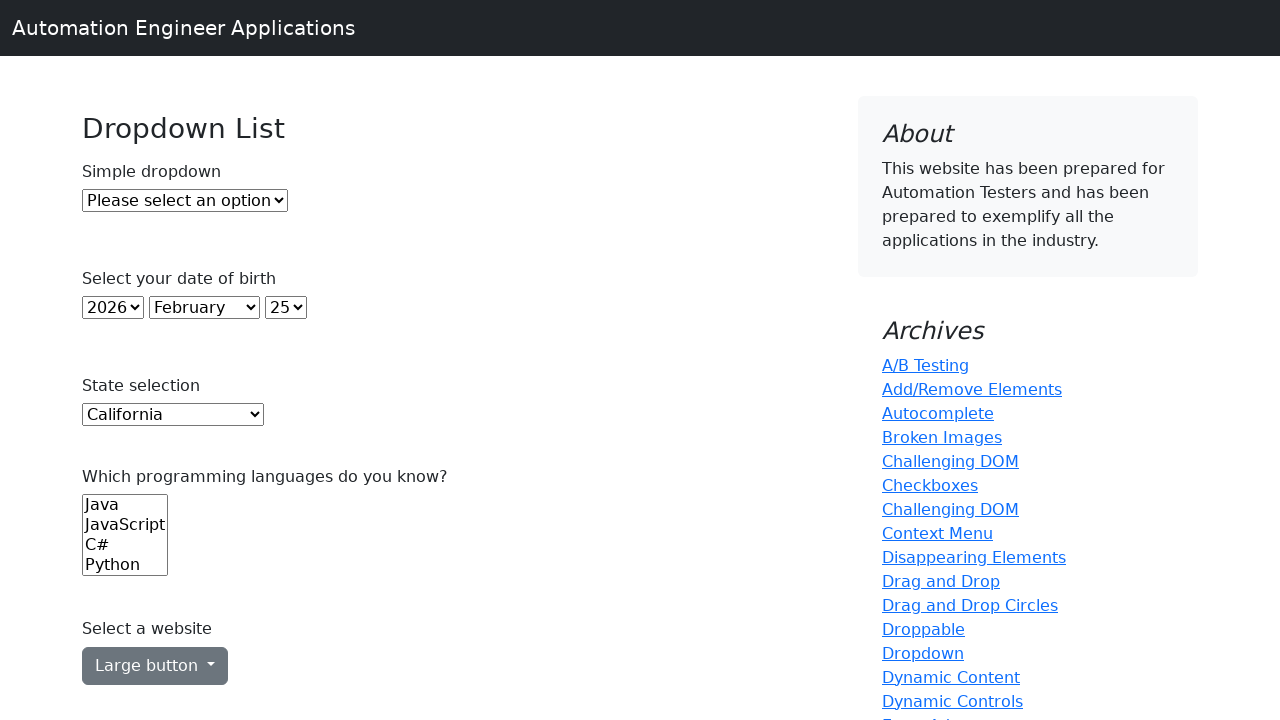

Retrieved state: Ohio
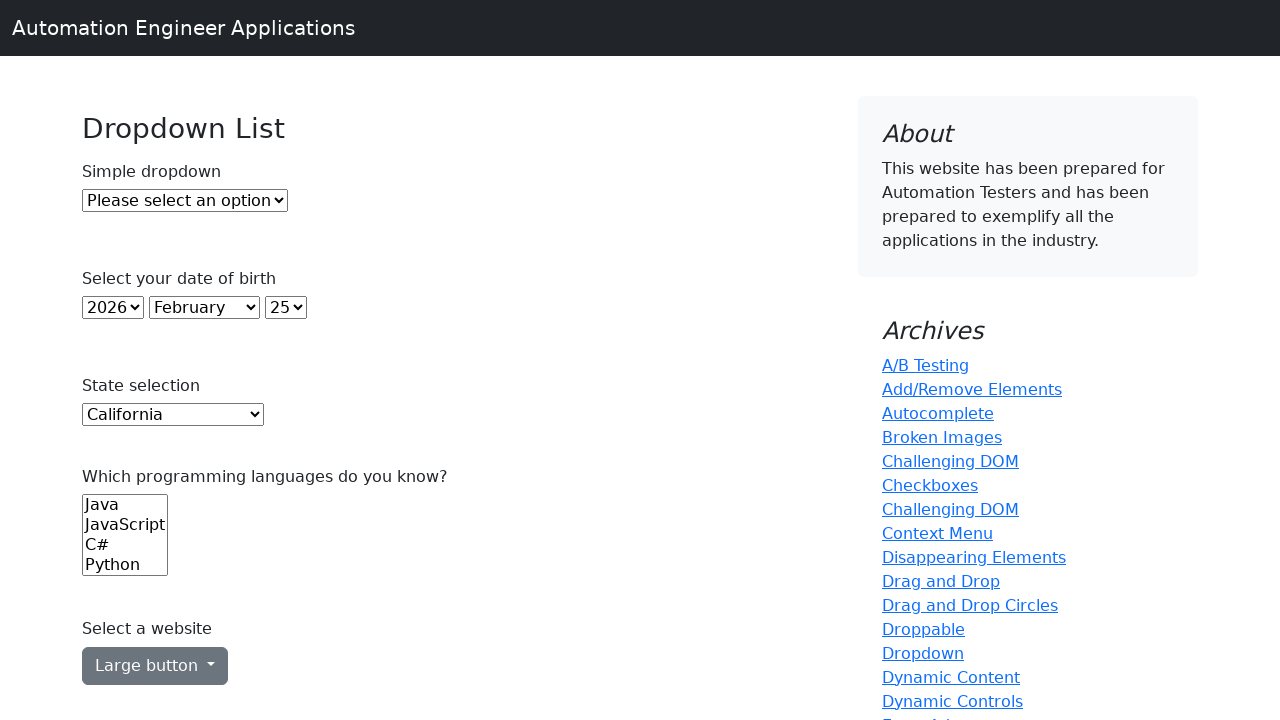

Retrieved state: Oklahoma
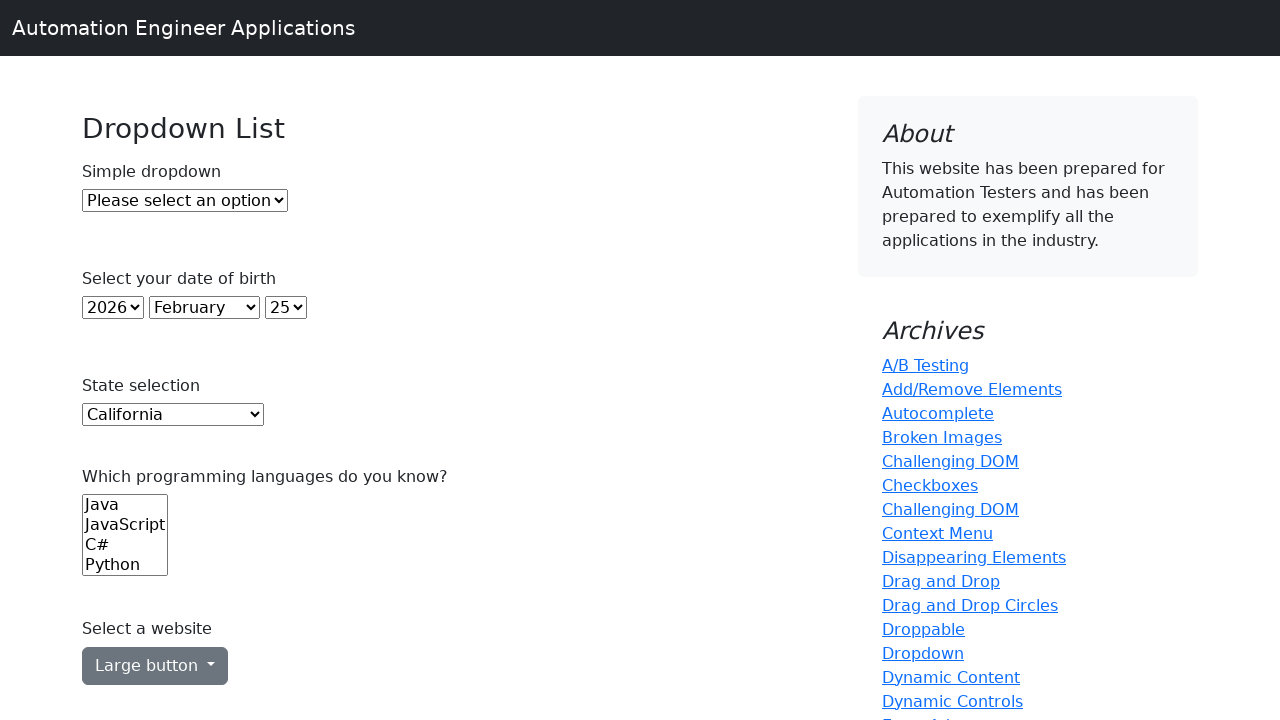

Retrieved state: Oregon
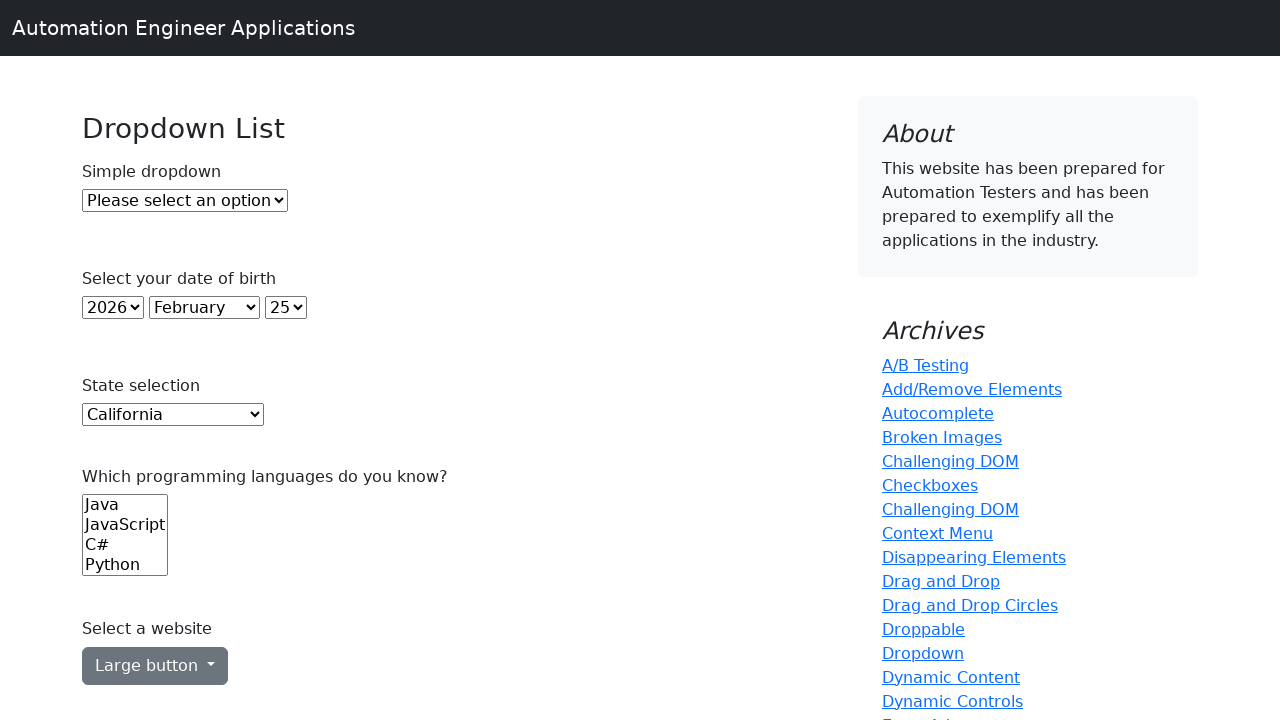

Retrieved state: Pennsylvania
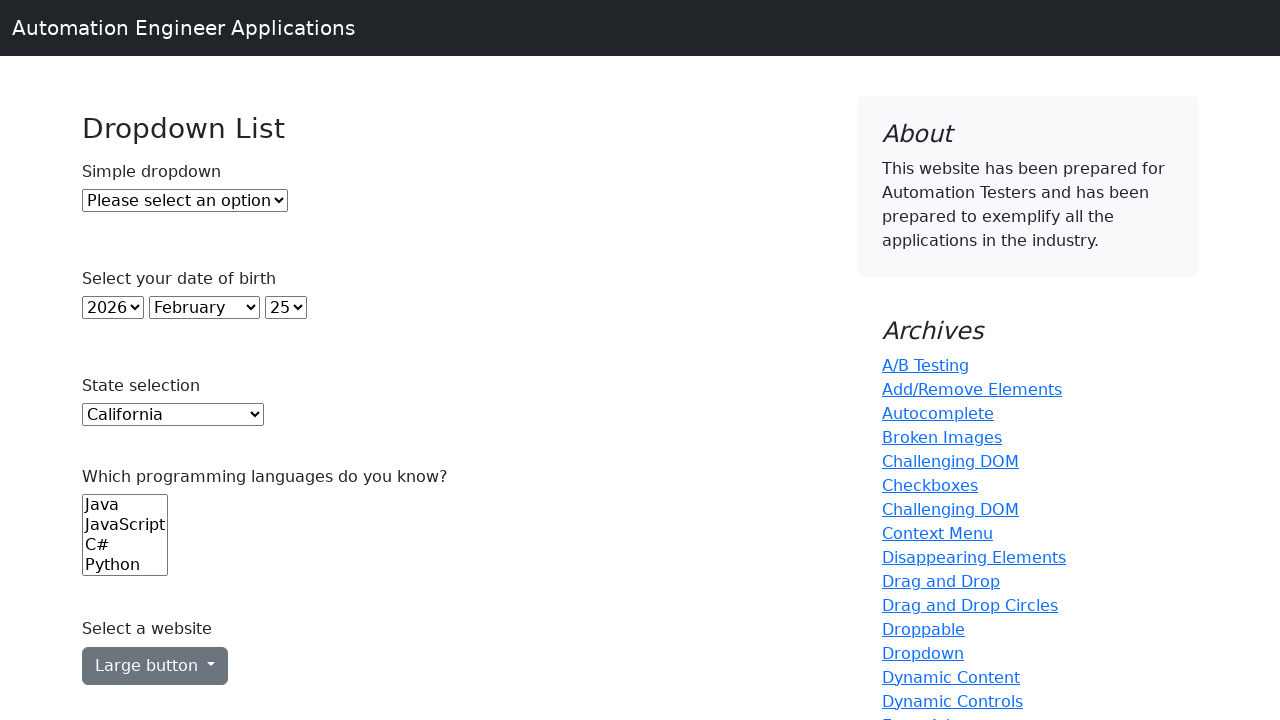

Retrieved state: Rhode Island
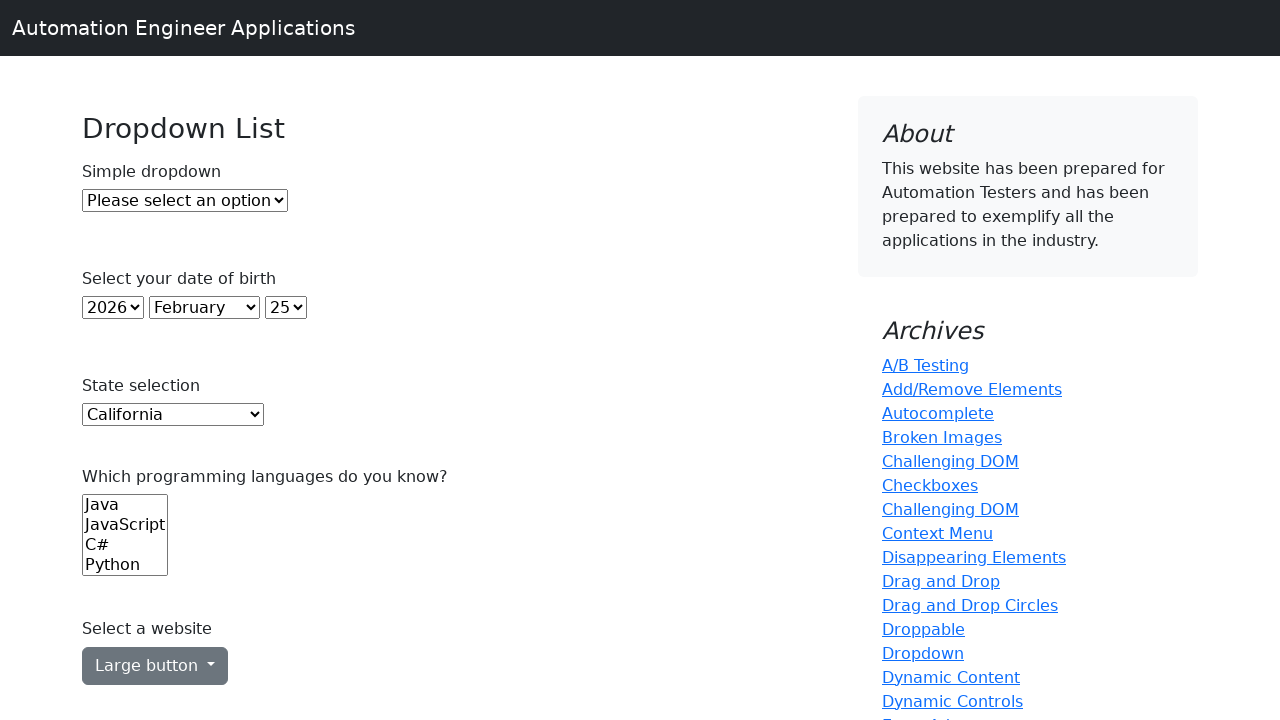

Retrieved state: South Carolina
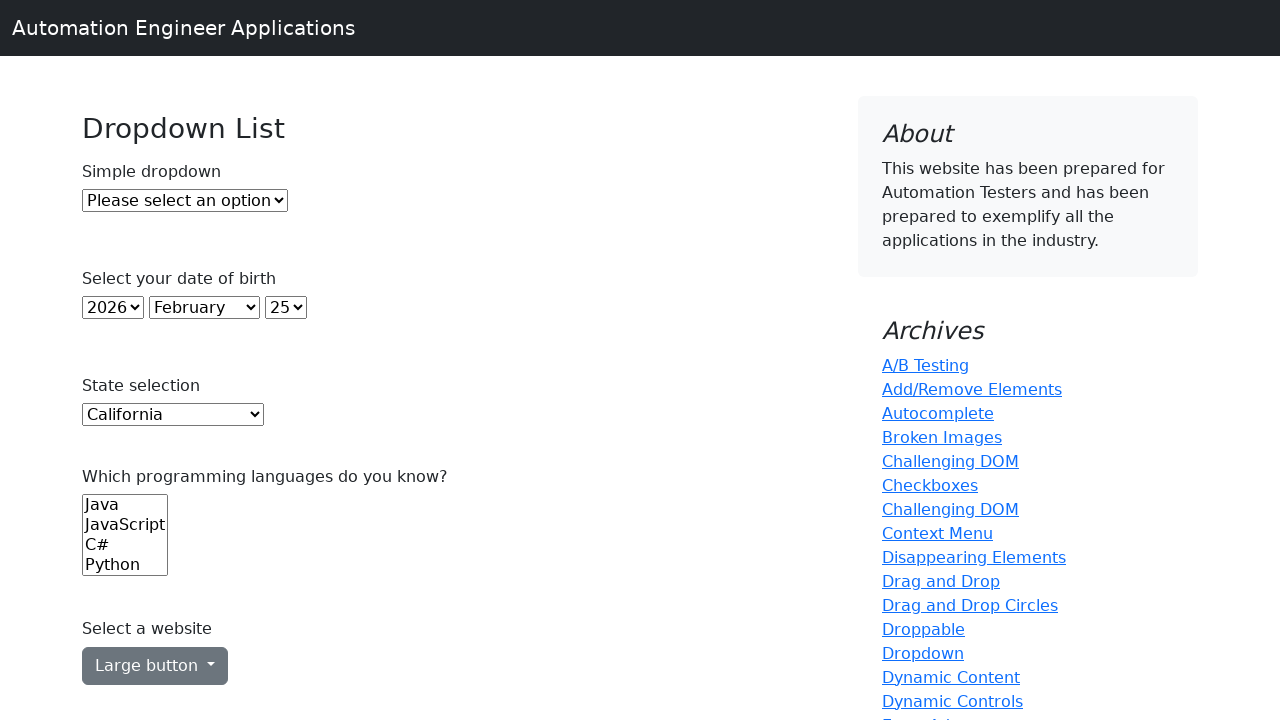

Retrieved state: South Dakota
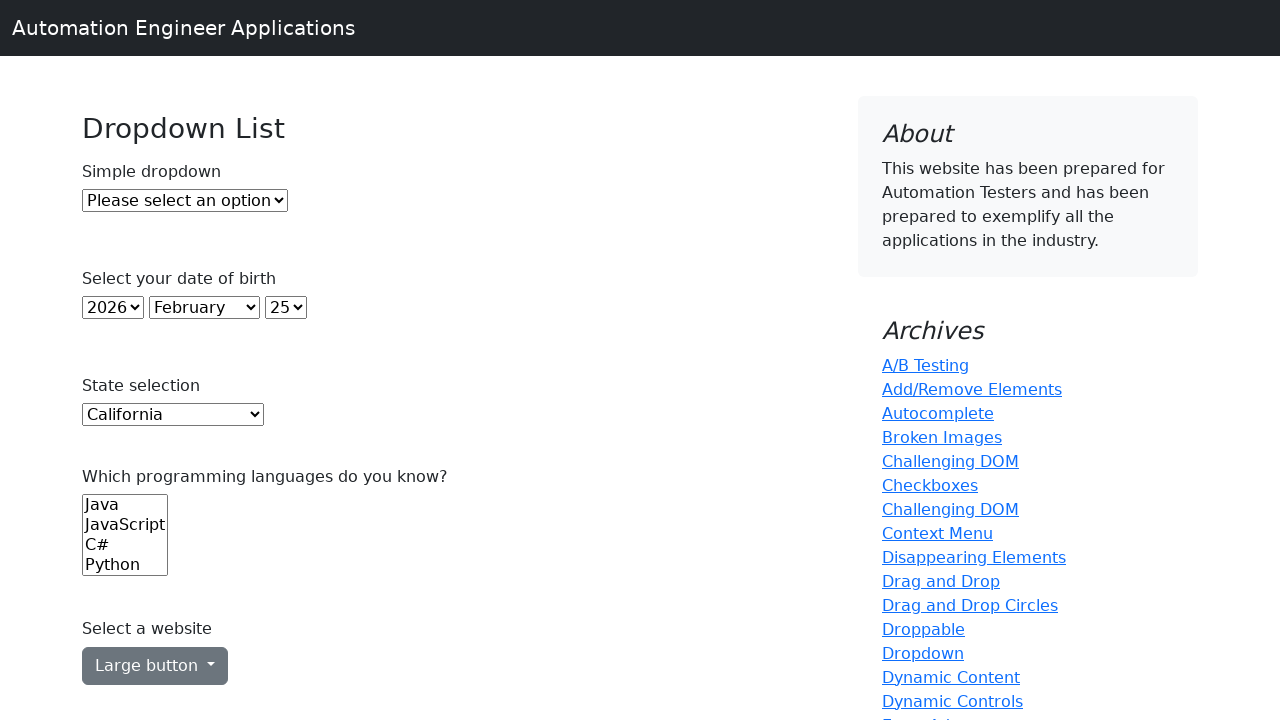

Retrieved state: Tennessee
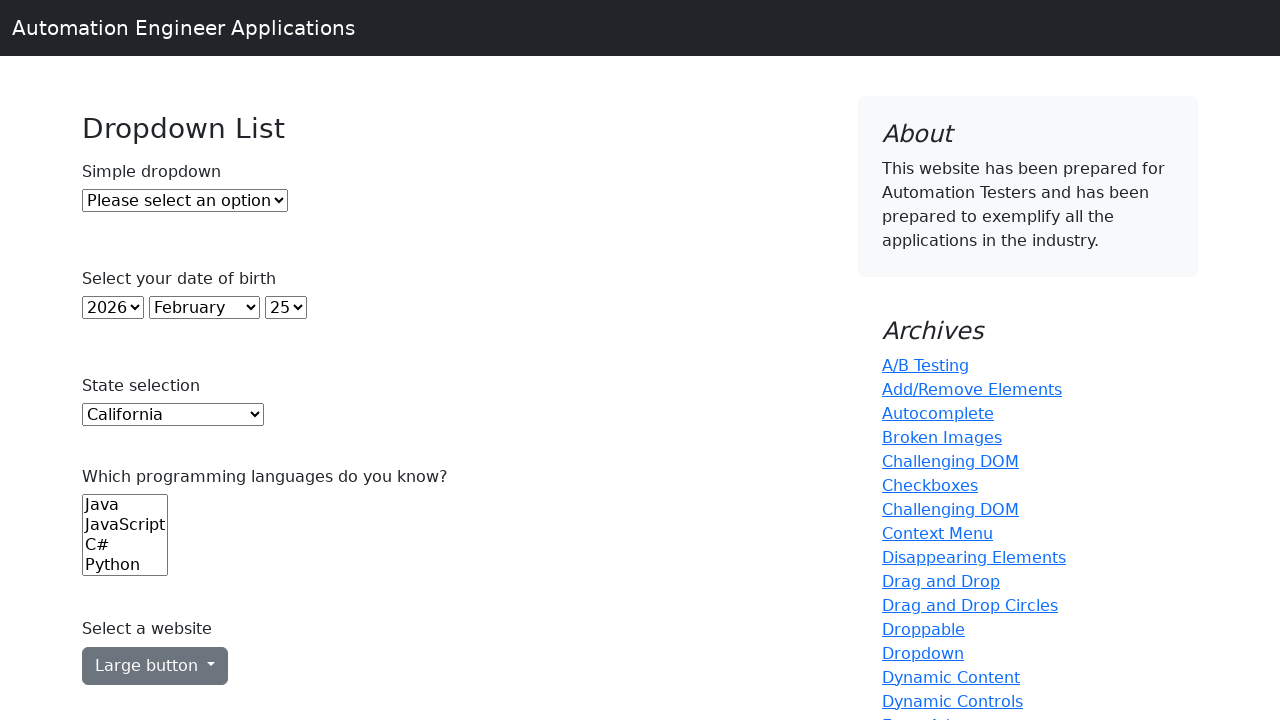

Retrieved state: Texas
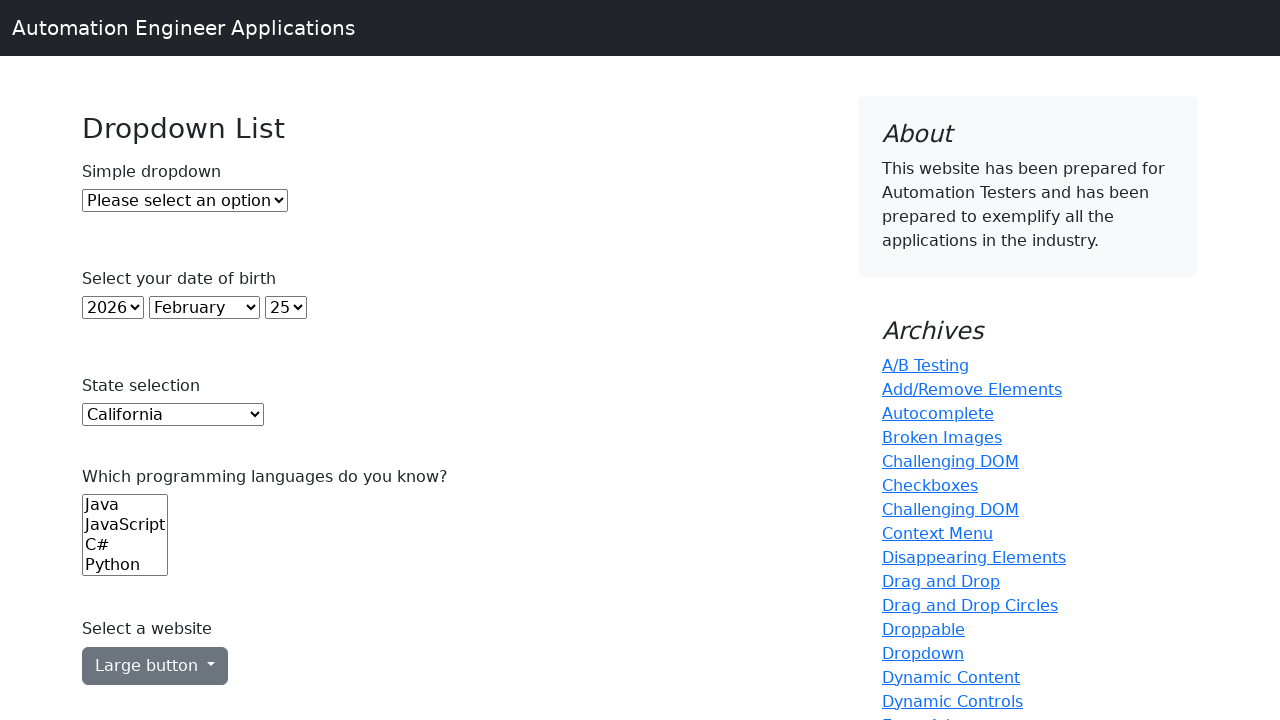

Retrieved state: Utah
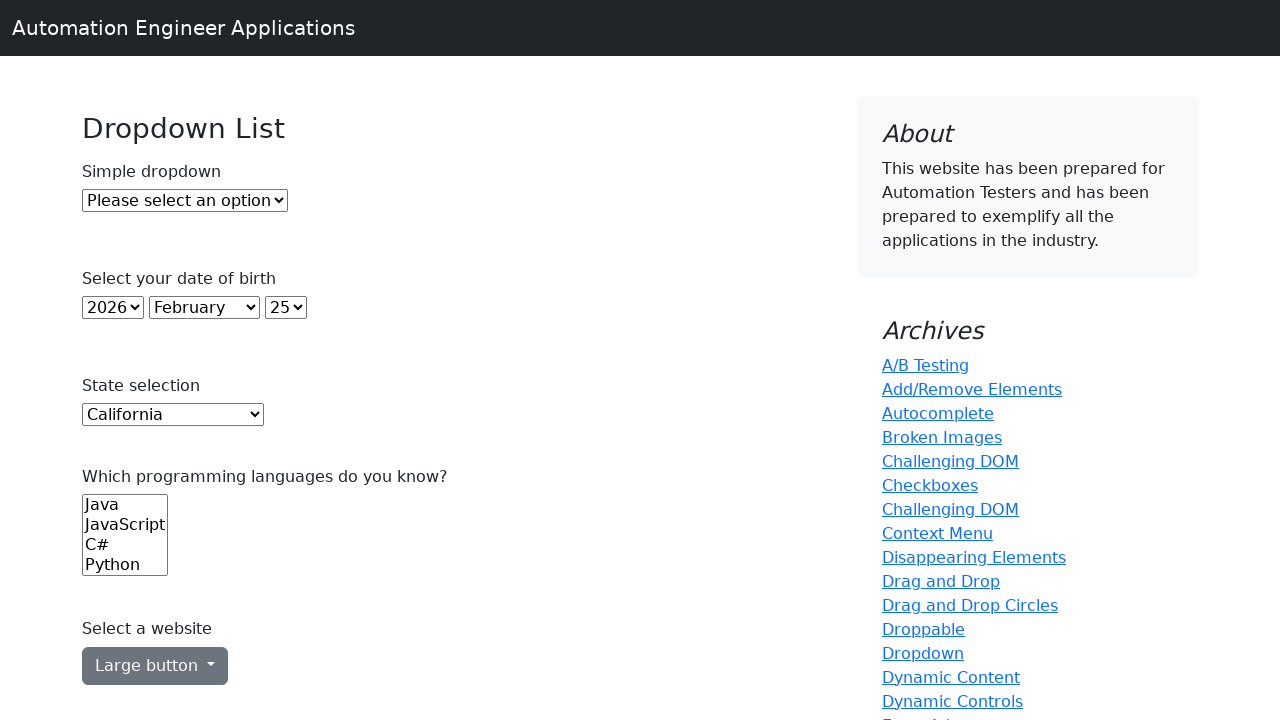

Retrieved state: Vermont
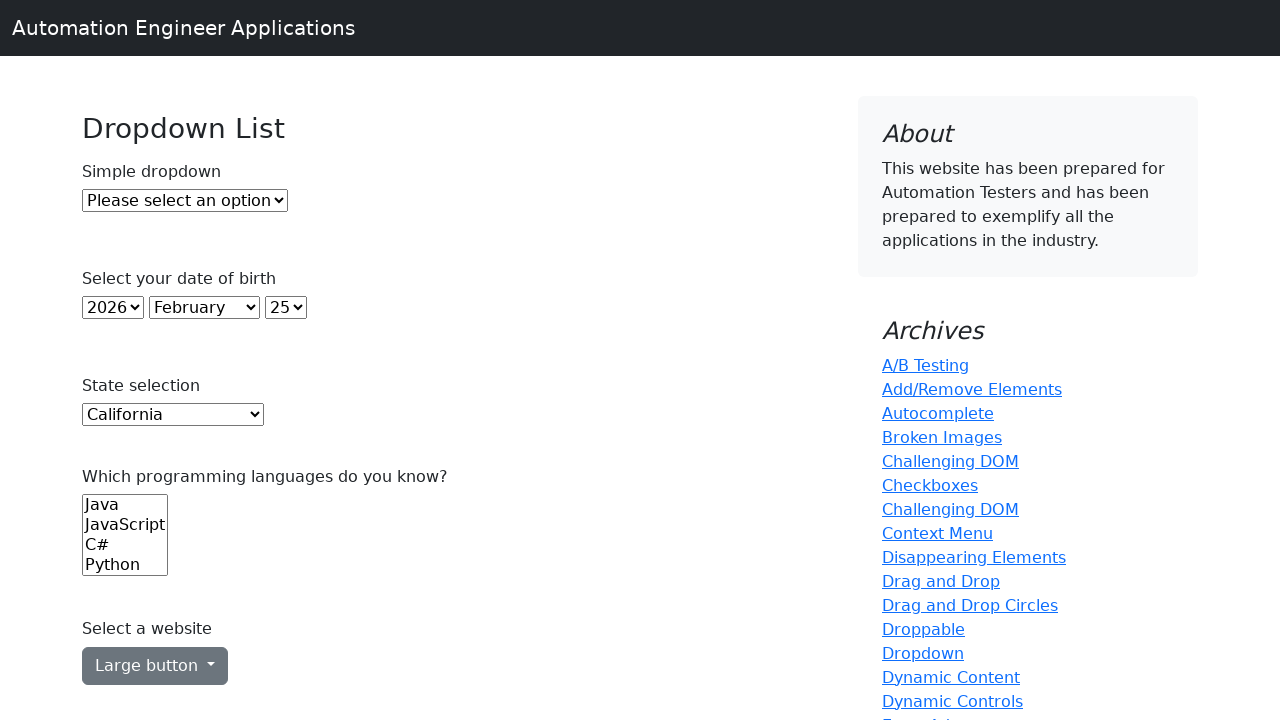

Retrieved state: Virginia
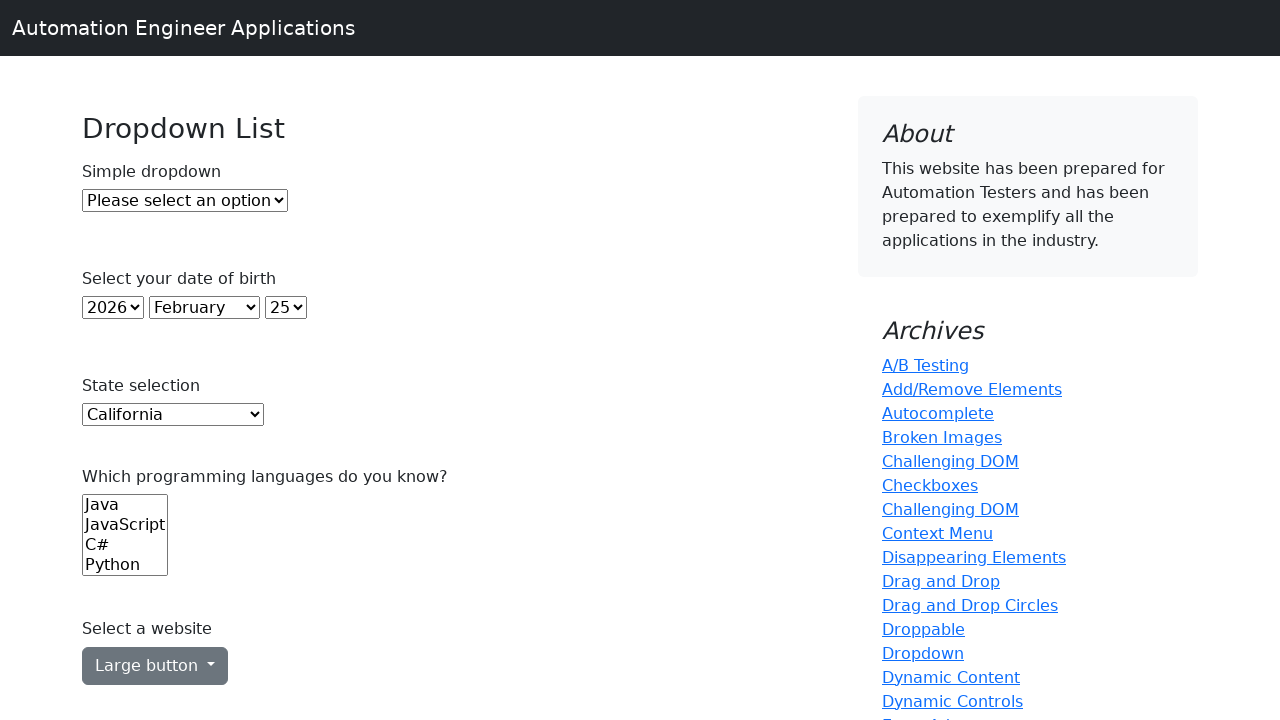

Retrieved state: Washington
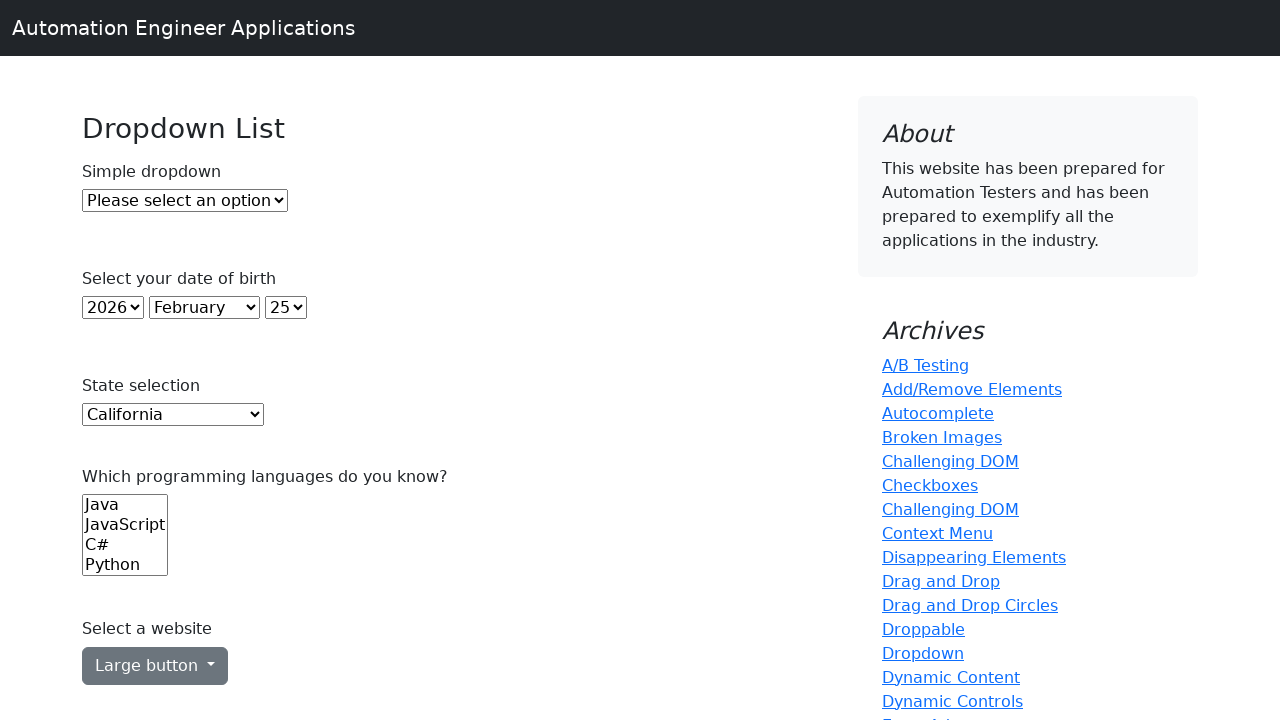

Retrieved state: West Virginia
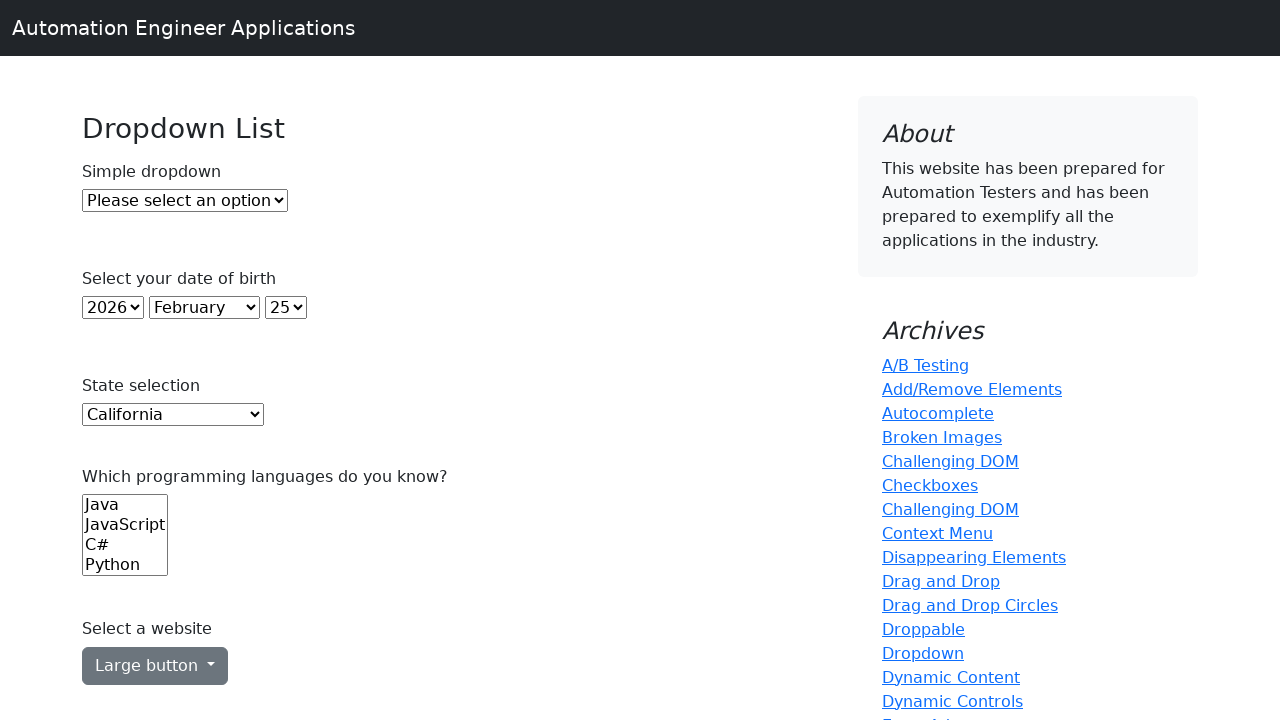

Retrieved state: Wisconsin
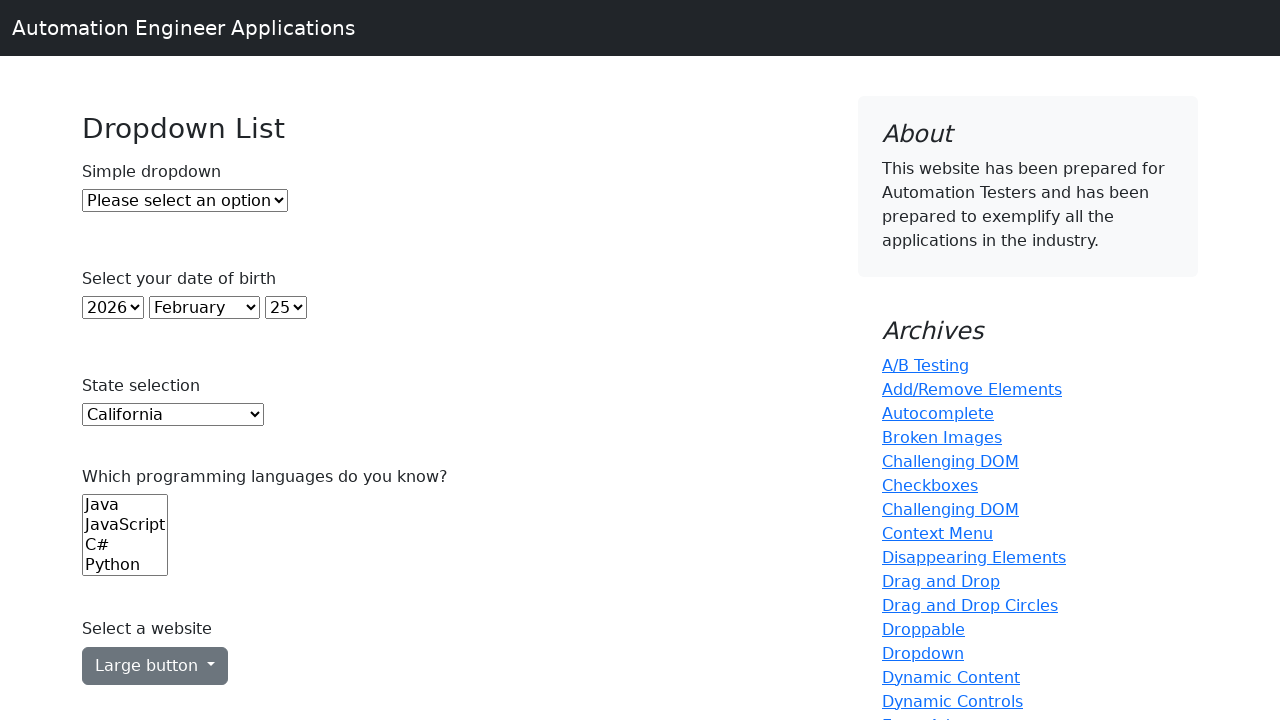

Retrieved state: Wyoming
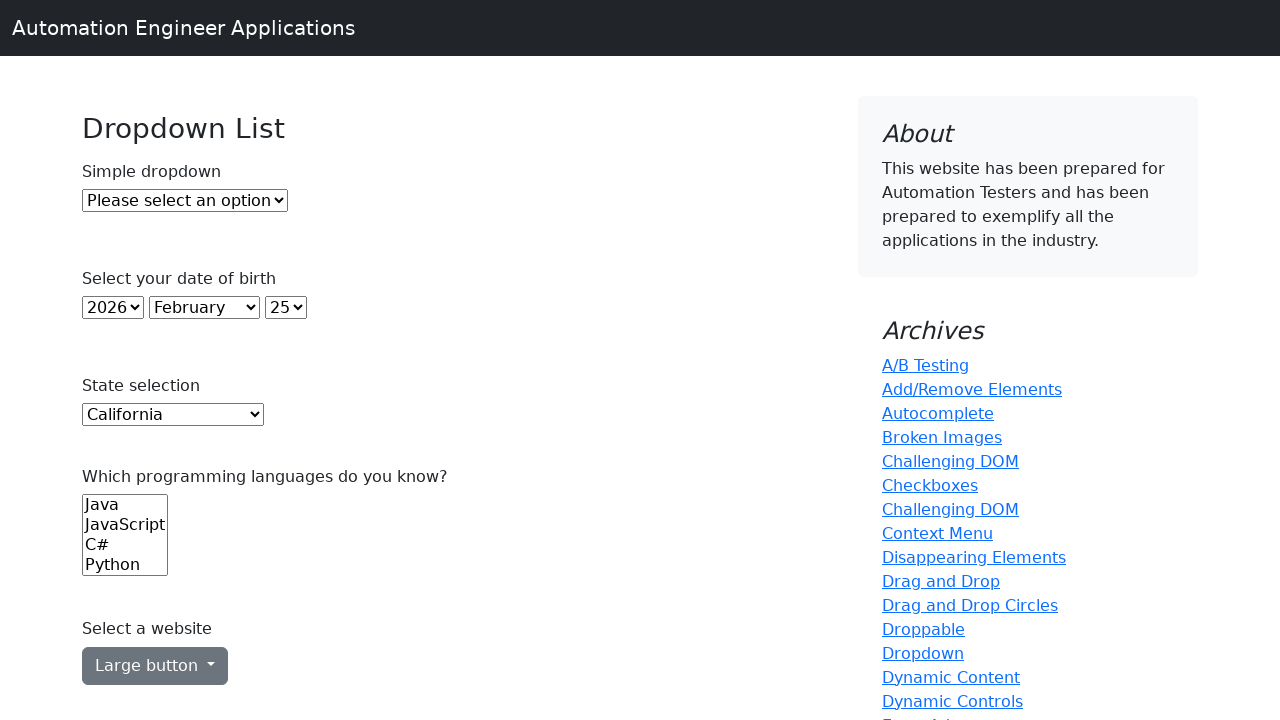

Printed total count of states: 52
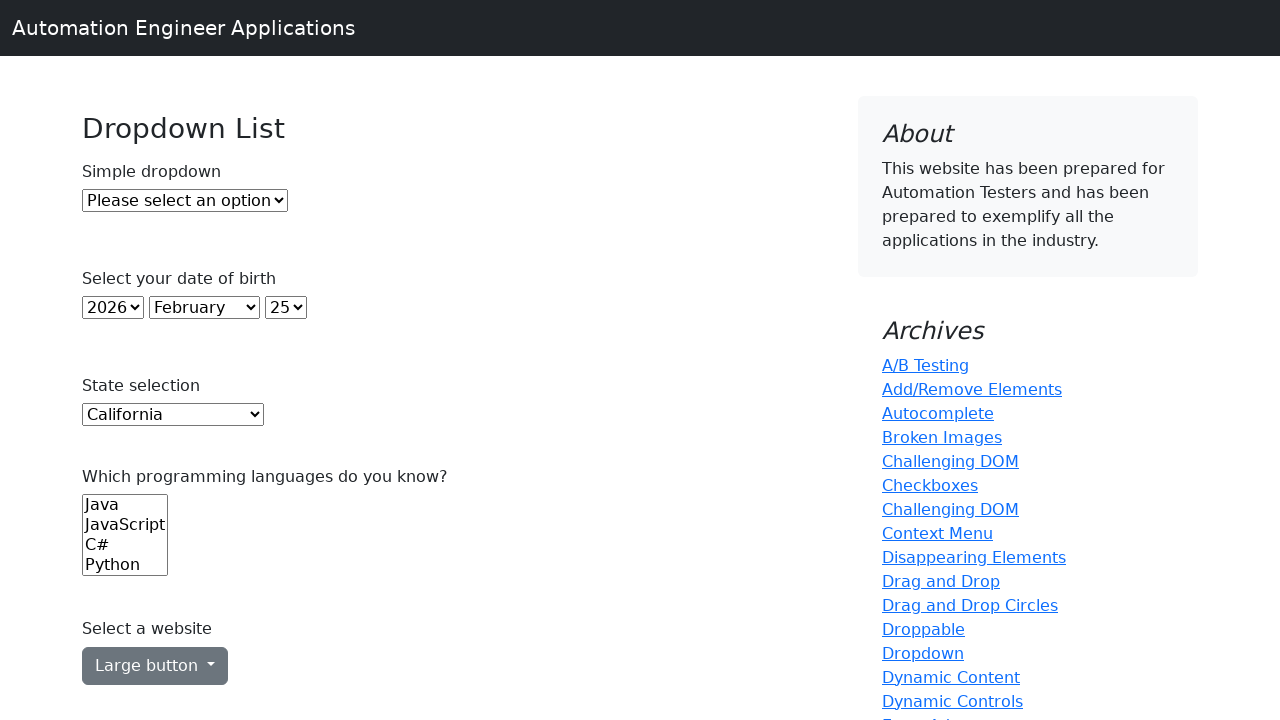

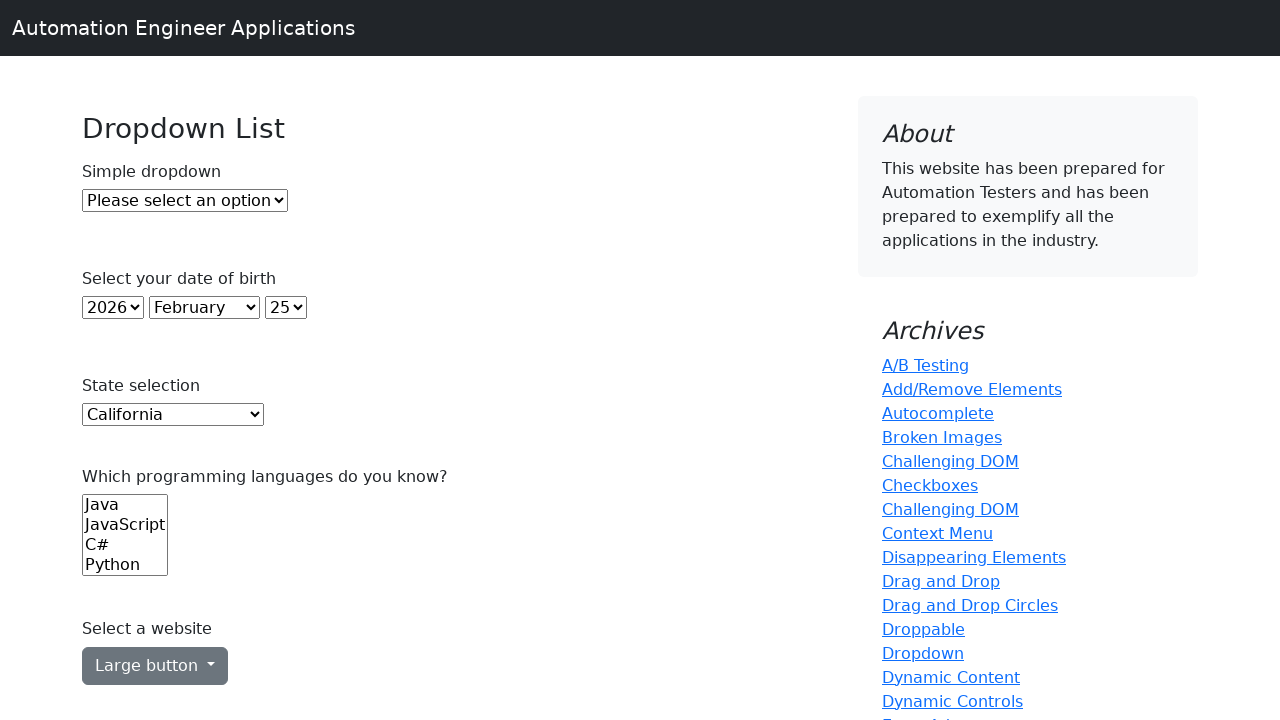